Tests infinite scroll functionality by scrolling down 750 pixels 10 times, then scrolling back up 750 pixels 10 times using JavaScript execution.

Starting URL: https://practice.cydeo.com/infinite_scroll

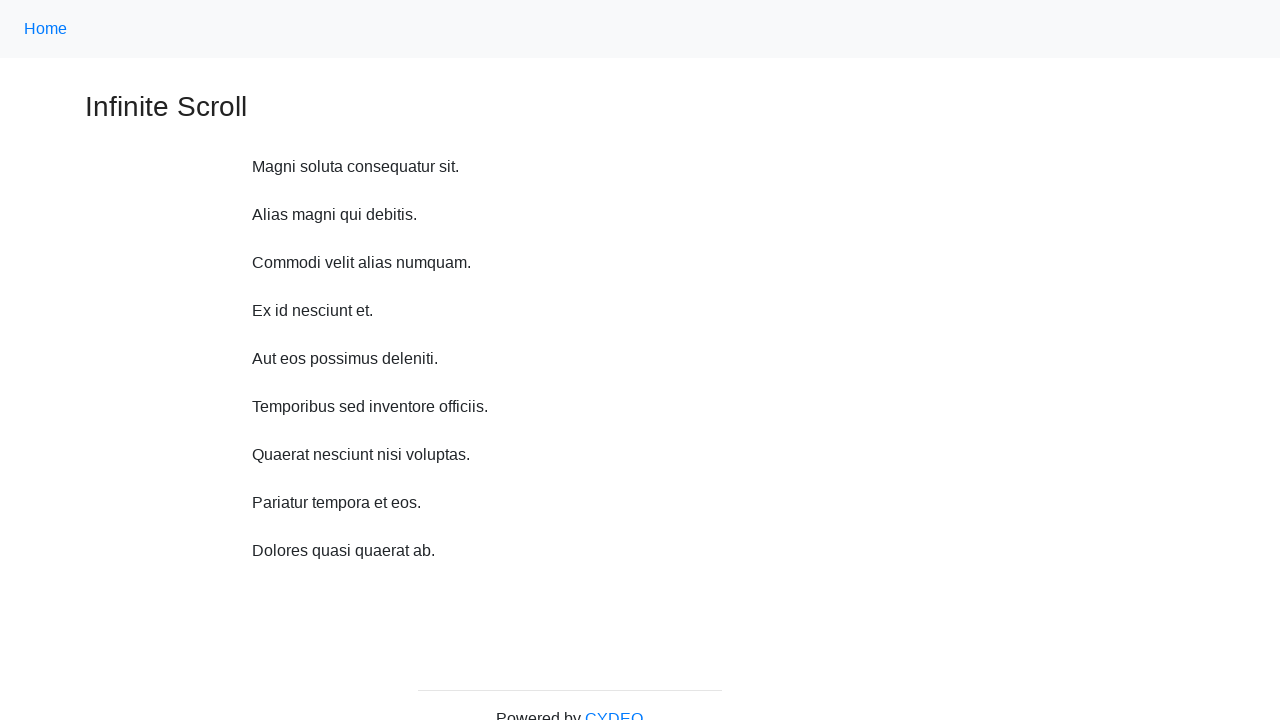

Waited 1 second before scrolling down
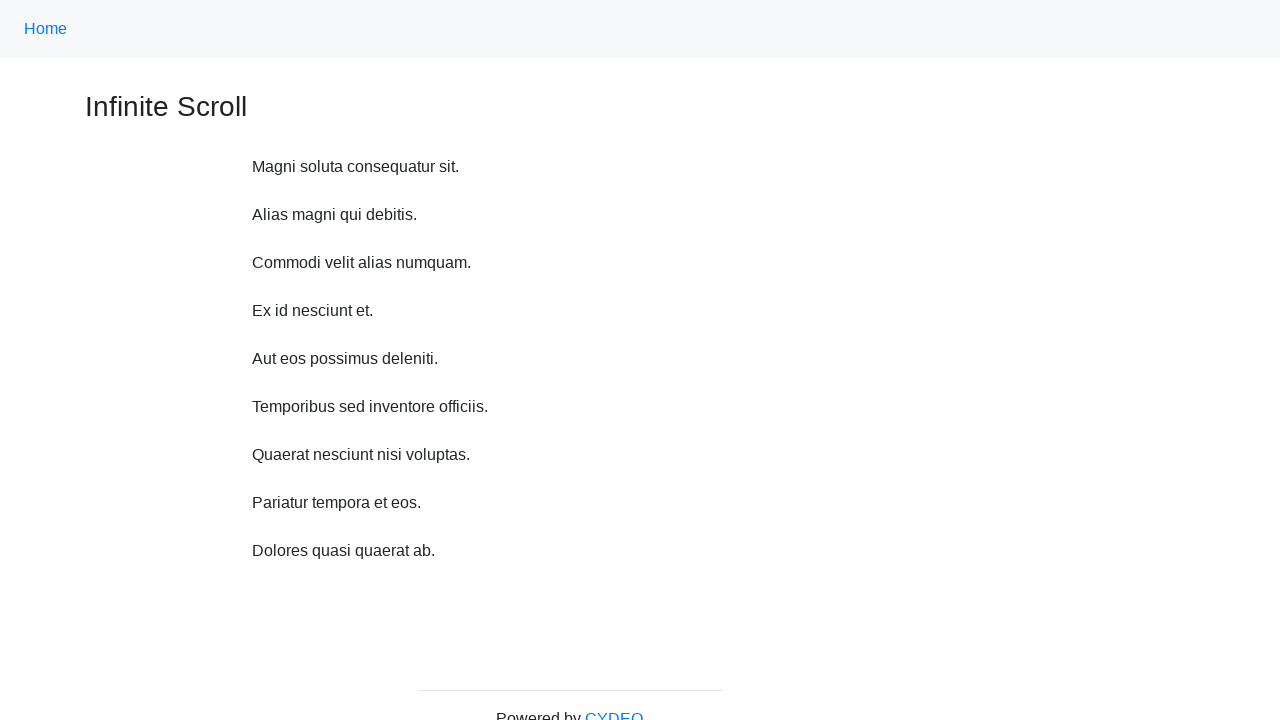

Scrolled down 750 pixels (iteration 1/10)
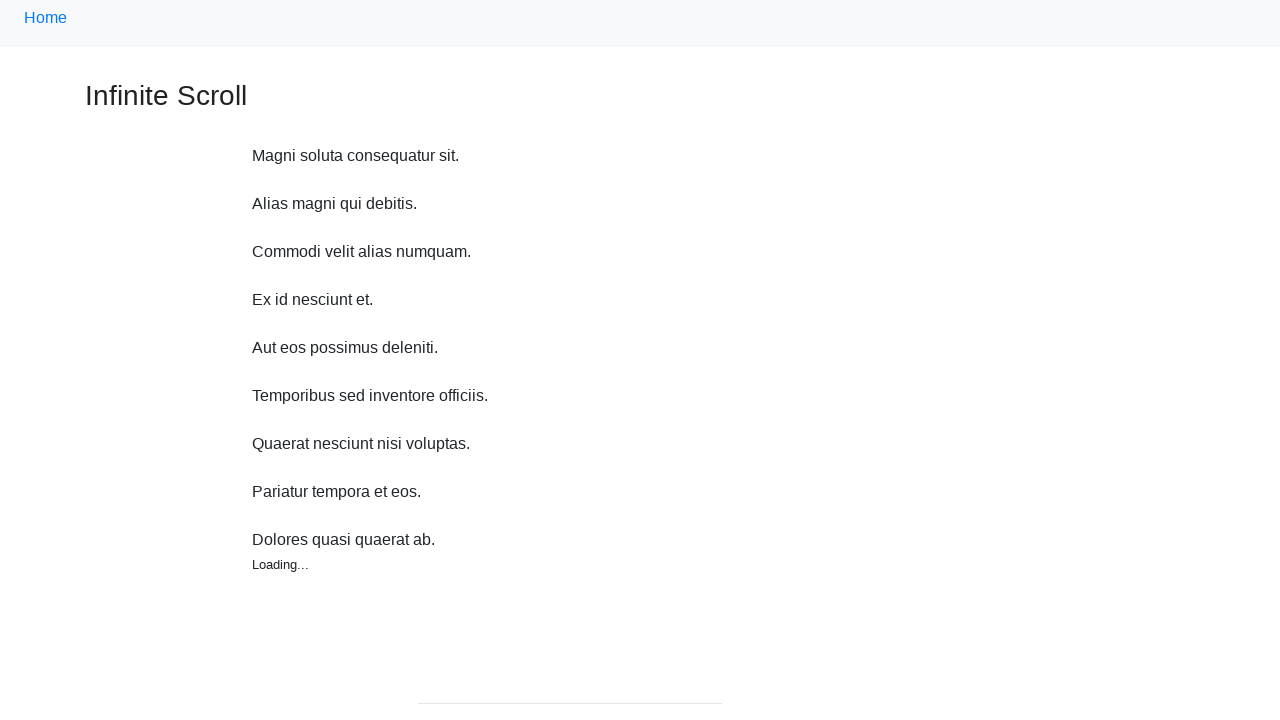

Waited 1 second before scrolling down
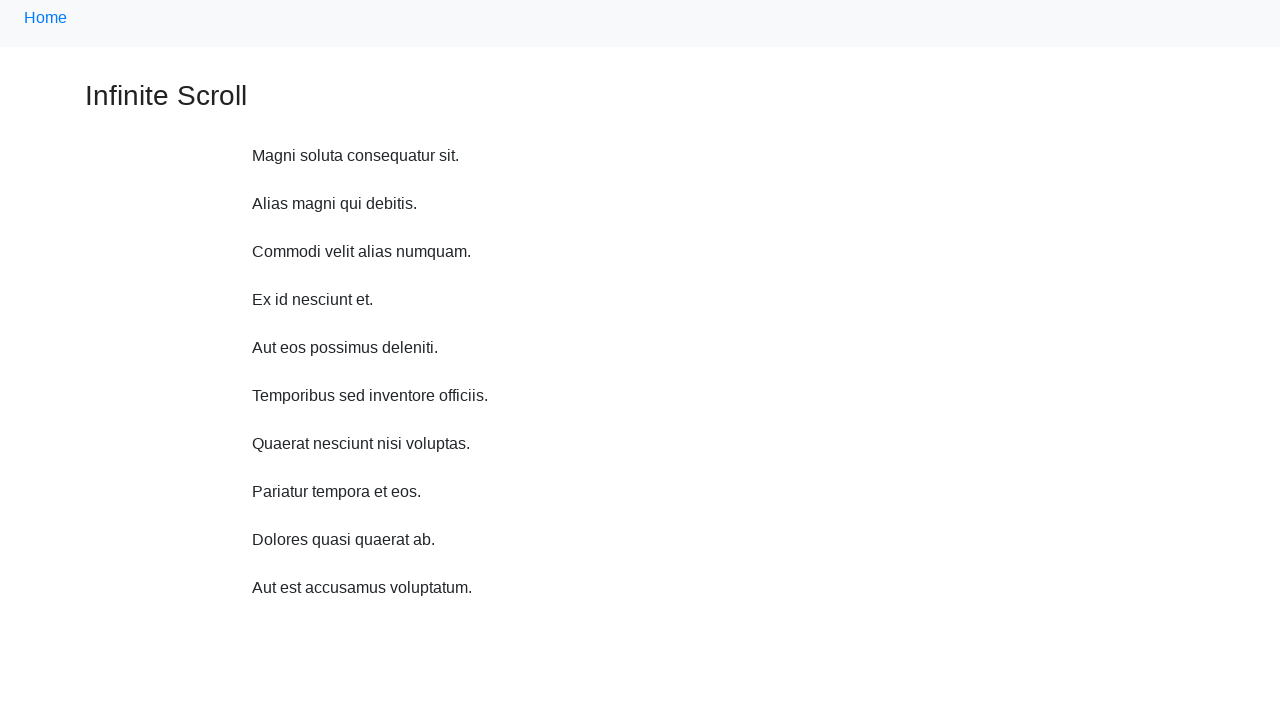

Scrolled down 750 pixels (iteration 2/10)
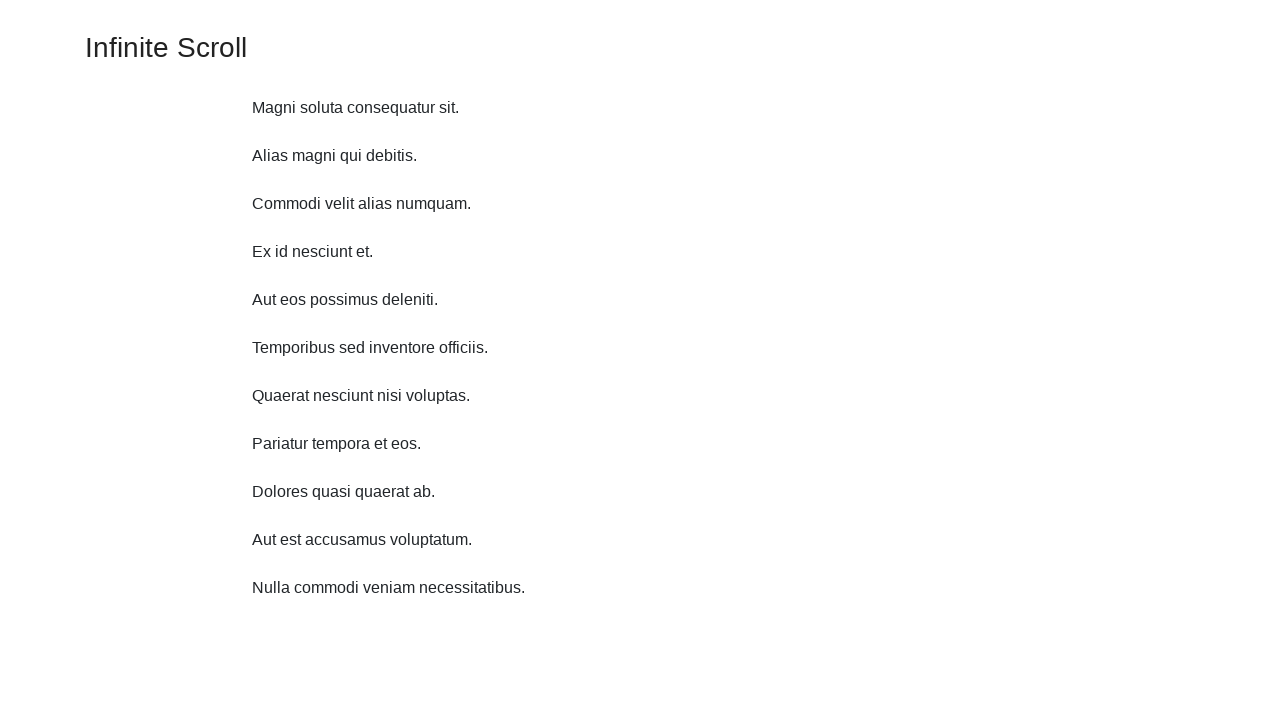

Waited 1 second before scrolling down
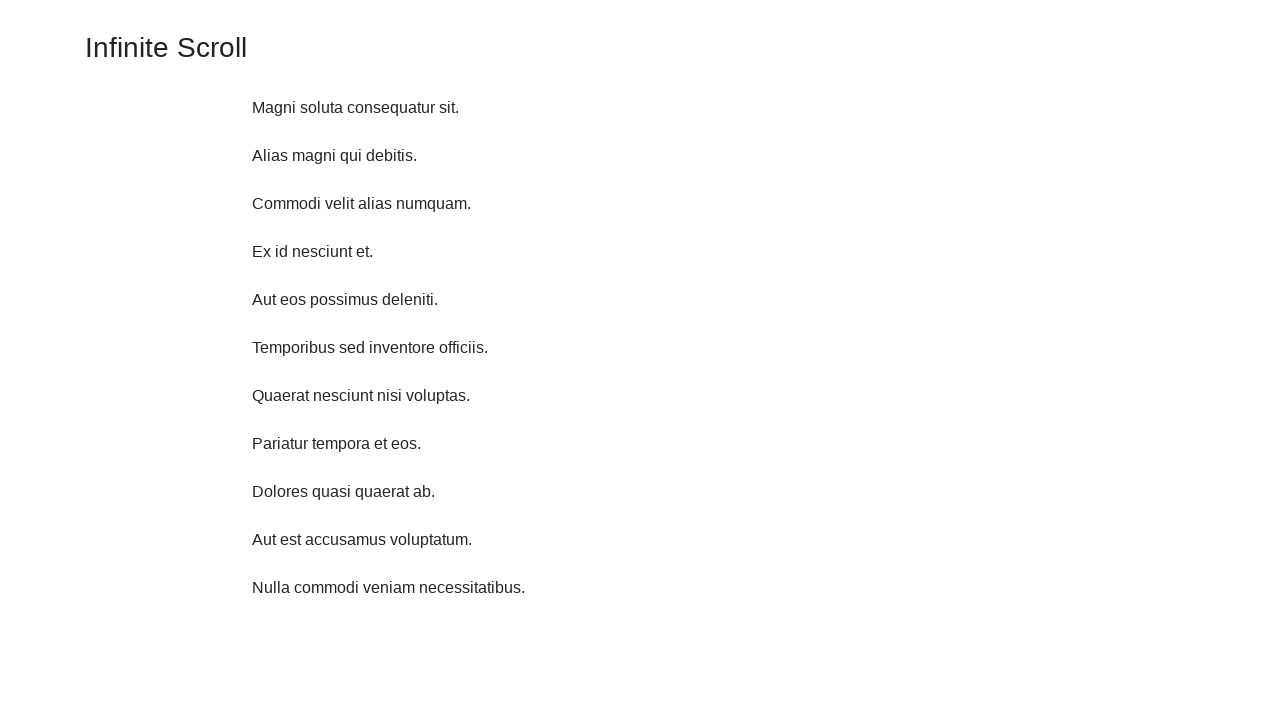

Scrolled down 750 pixels (iteration 3/10)
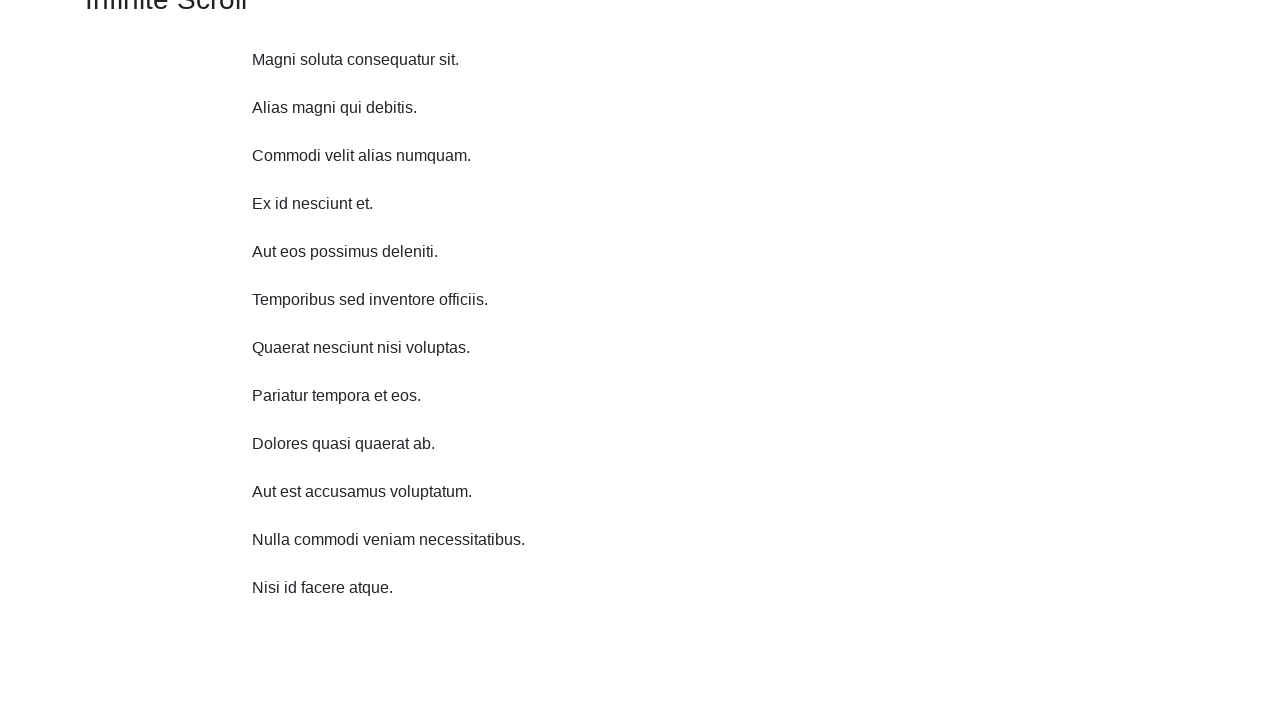

Waited 1 second before scrolling down
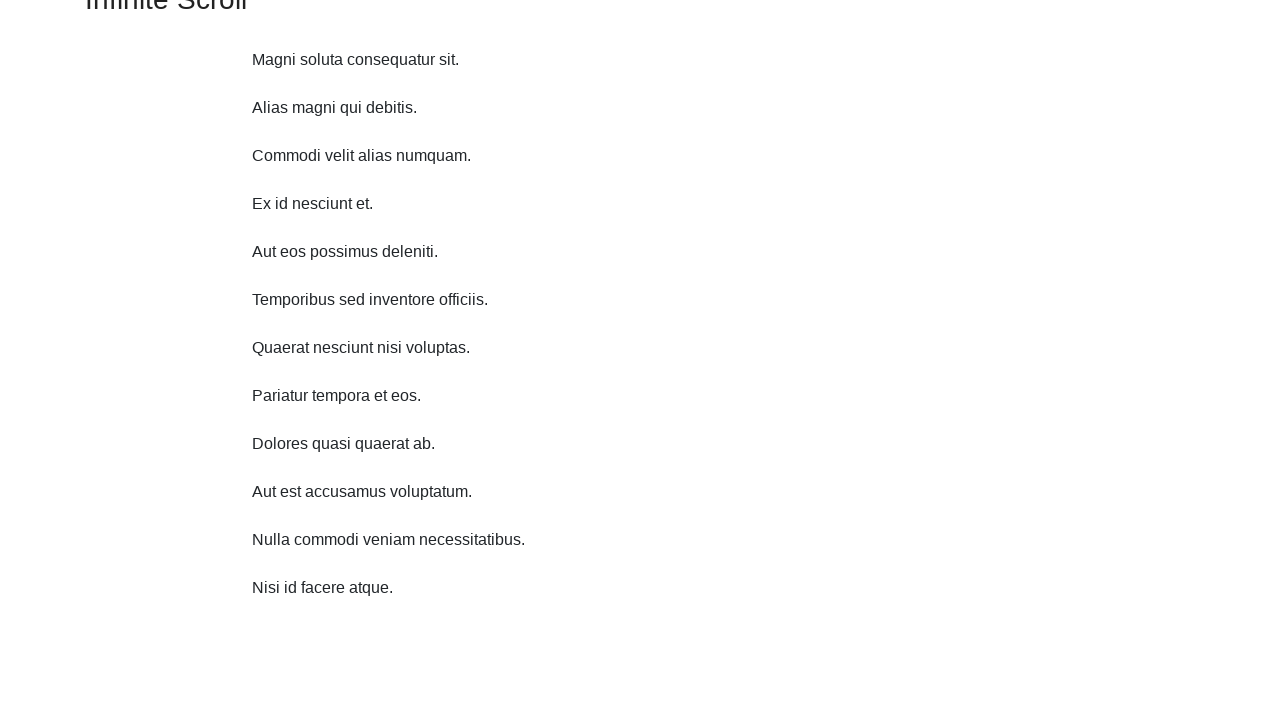

Scrolled down 750 pixels (iteration 4/10)
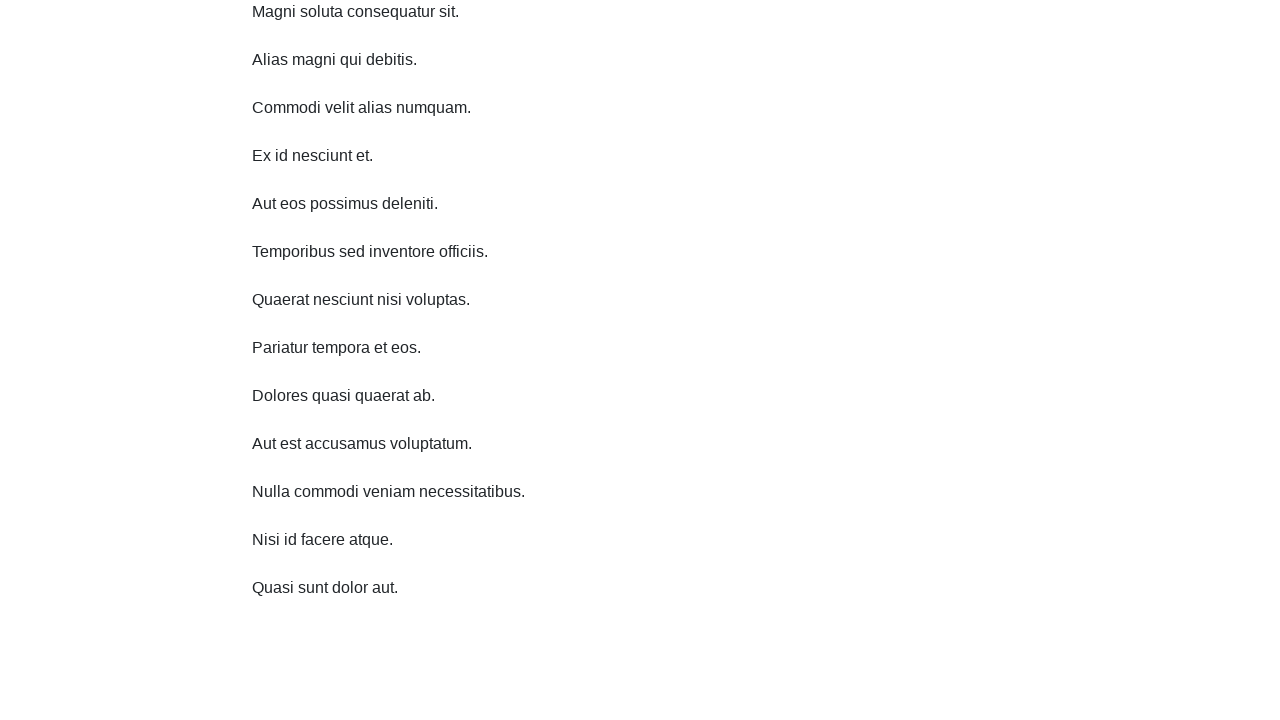

Waited 1 second before scrolling down
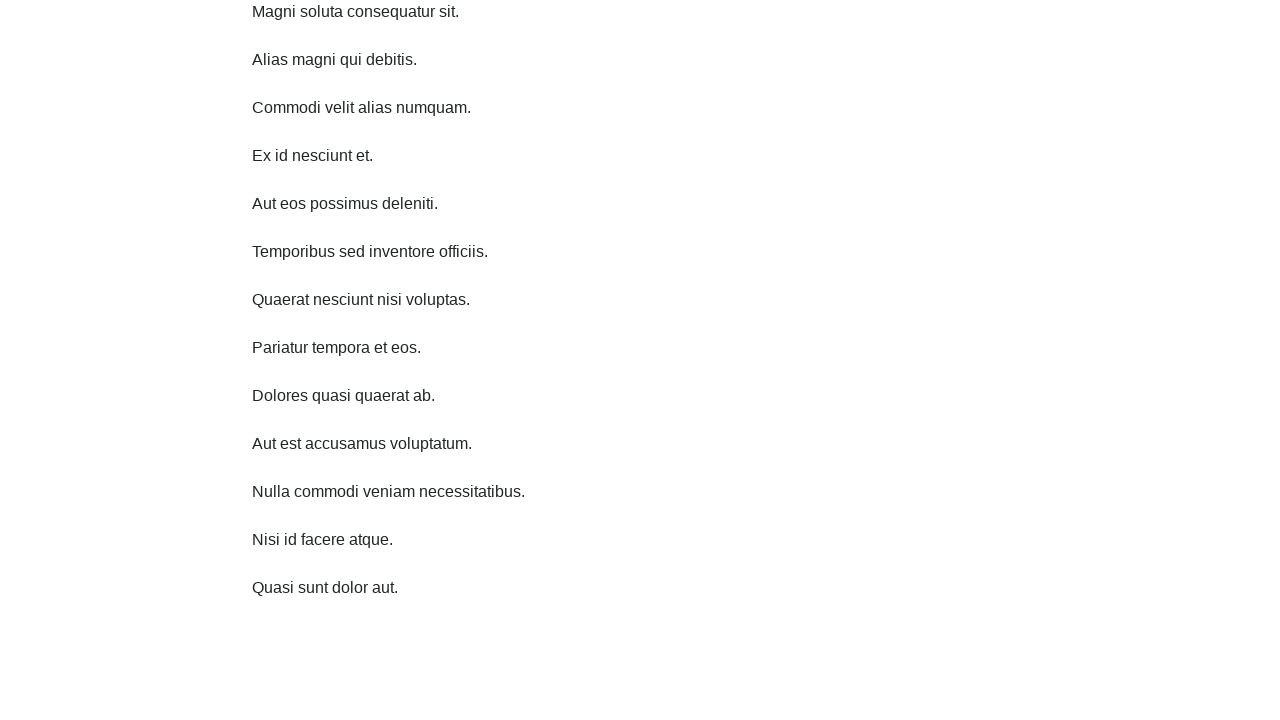

Scrolled down 750 pixels (iteration 5/10)
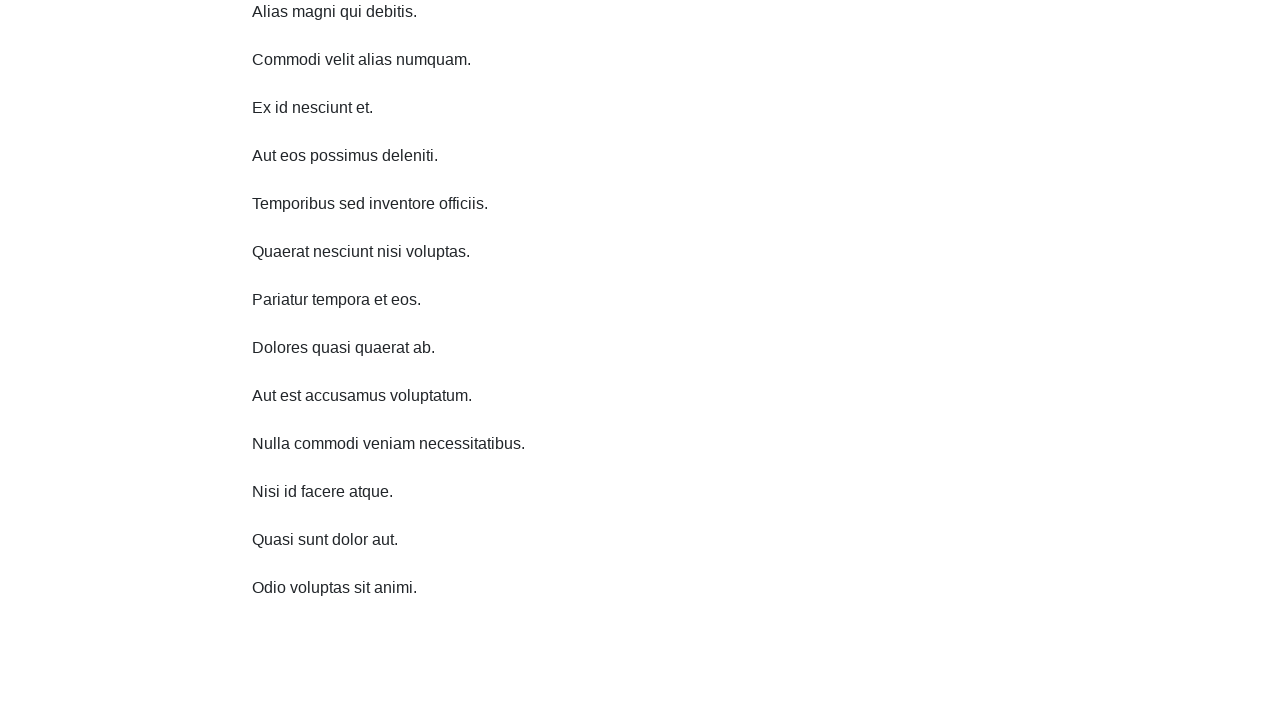

Waited 1 second before scrolling down
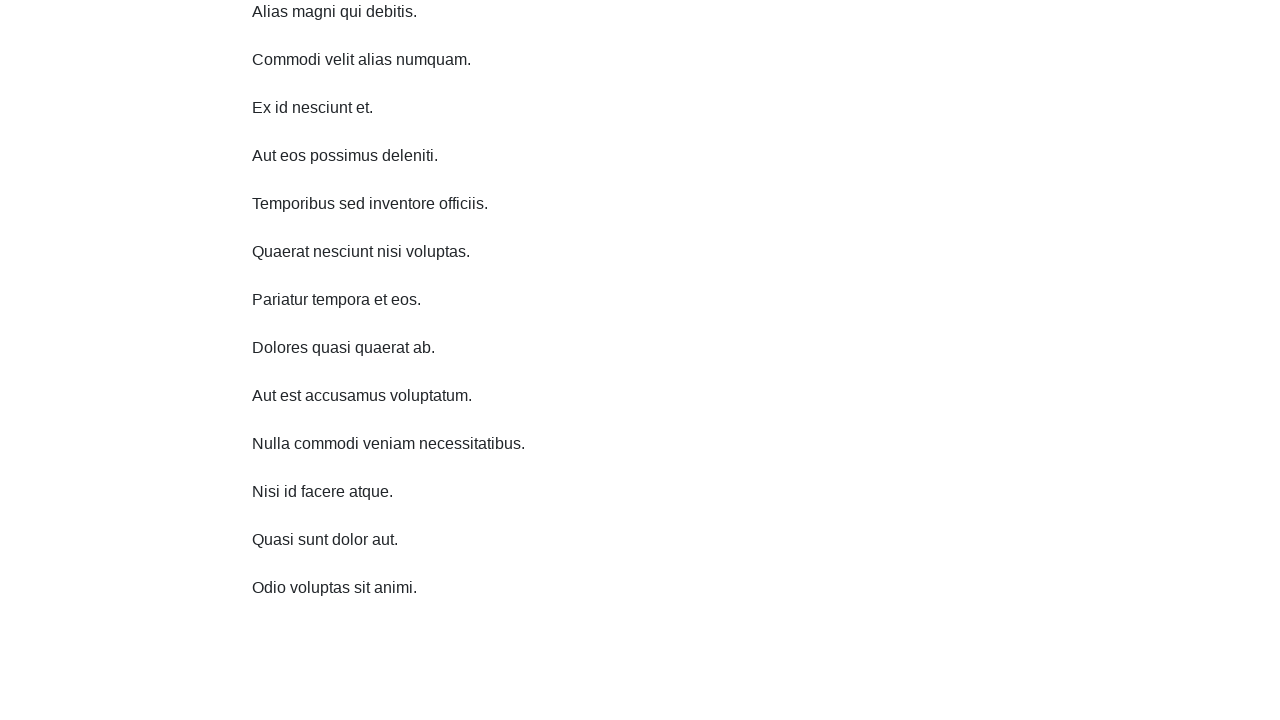

Scrolled down 750 pixels (iteration 6/10)
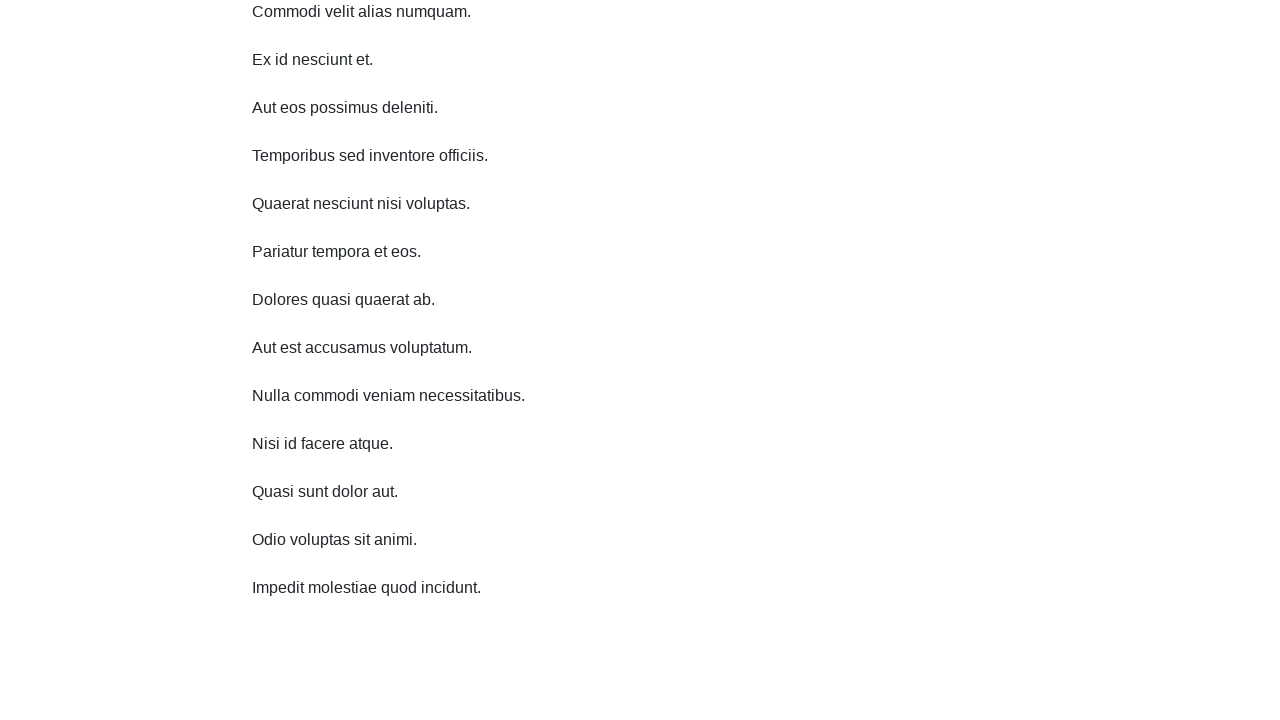

Waited 1 second before scrolling down
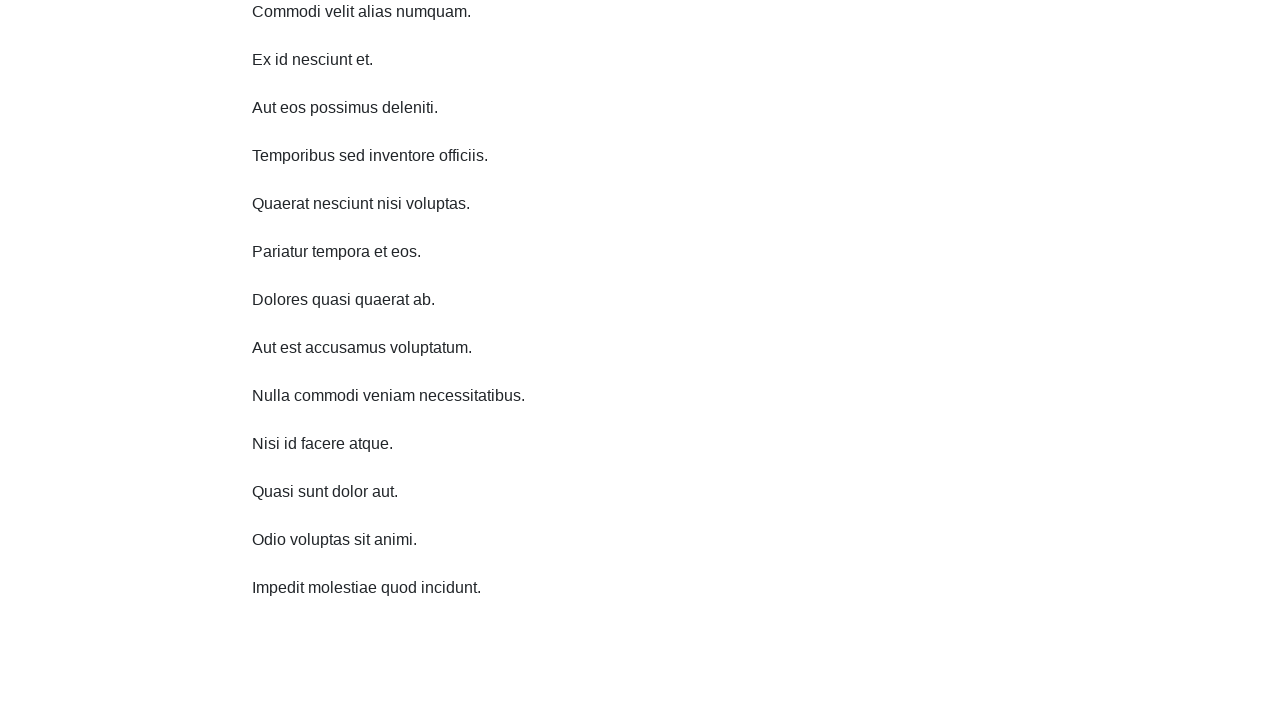

Scrolled down 750 pixels (iteration 7/10)
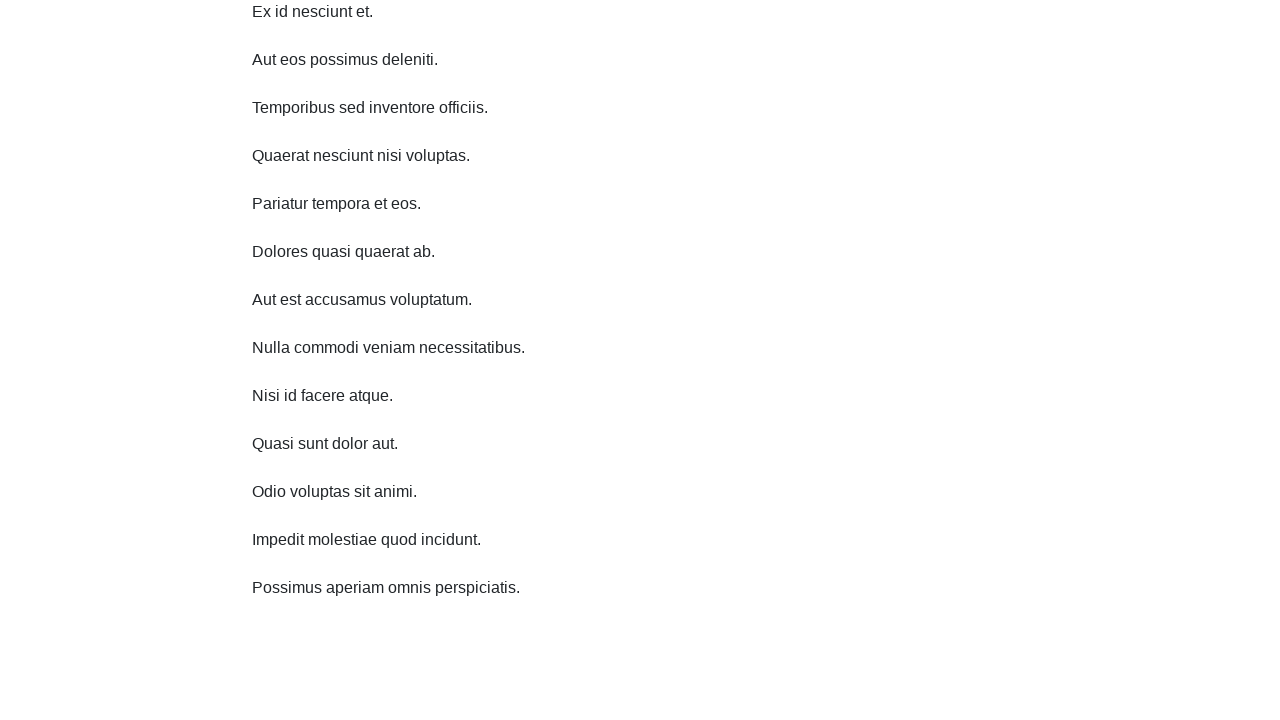

Waited 1 second before scrolling down
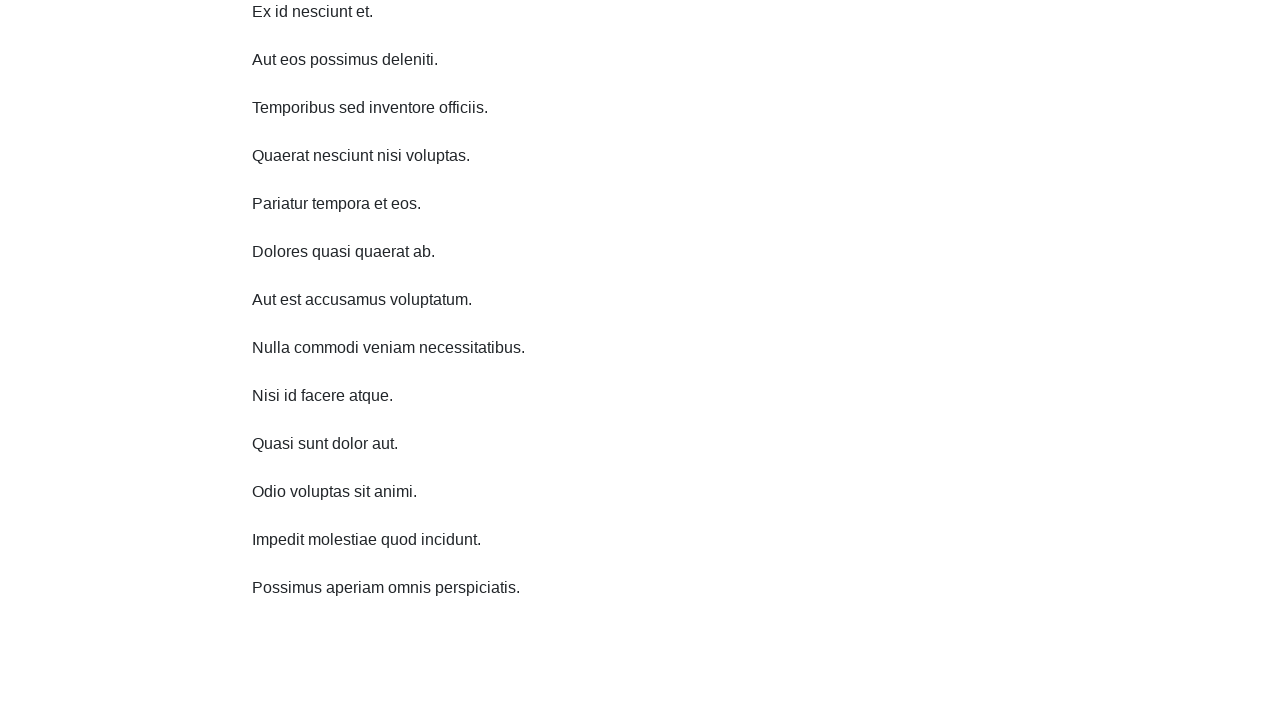

Scrolled down 750 pixels (iteration 8/10)
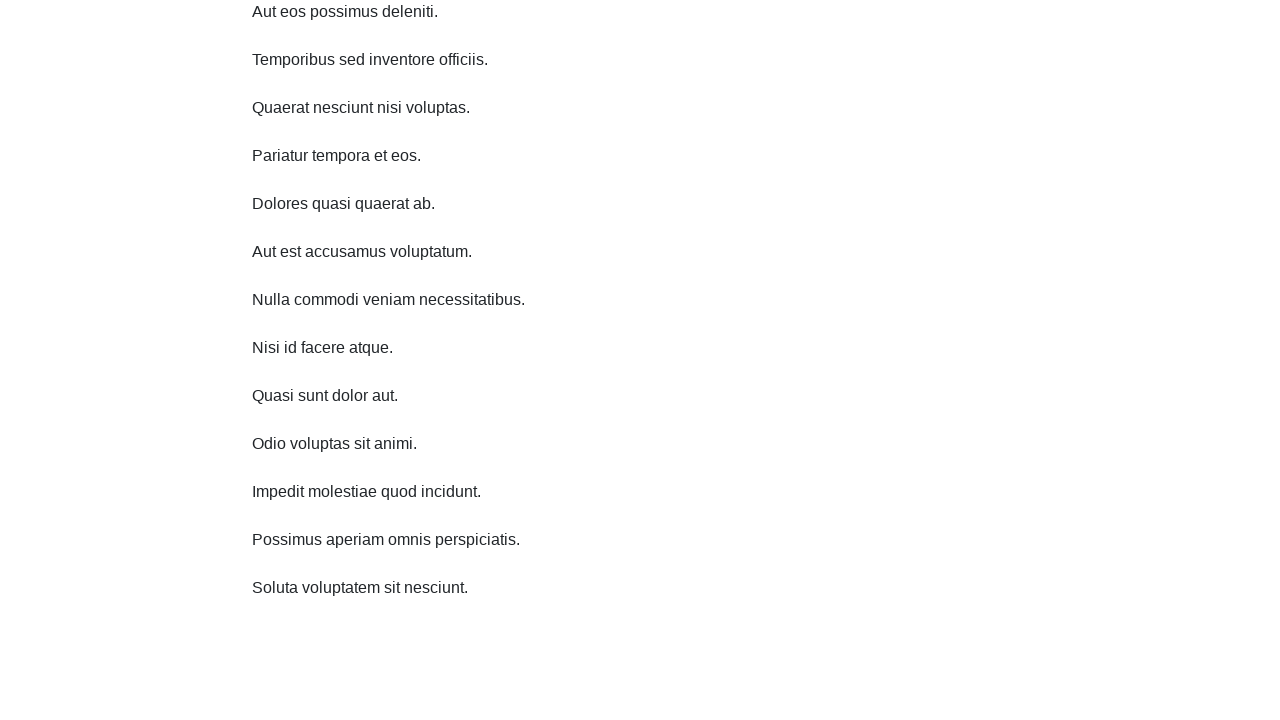

Waited 1 second before scrolling down
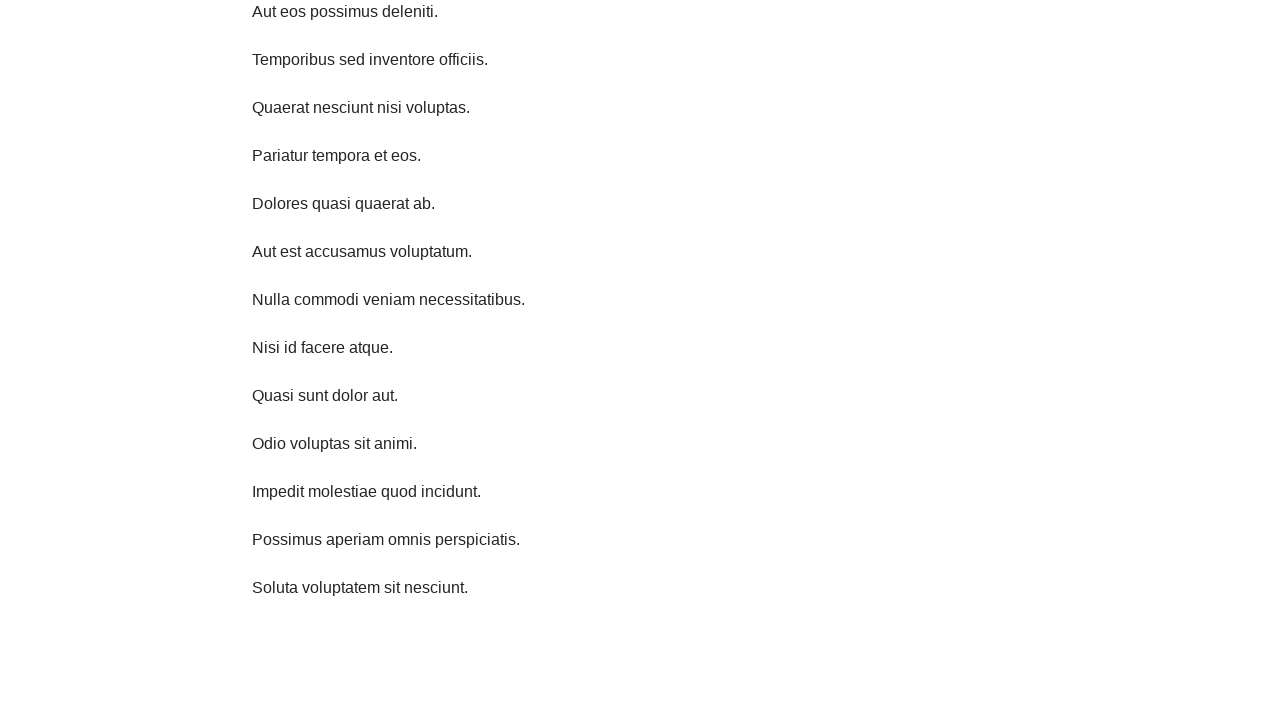

Scrolled down 750 pixels (iteration 9/10)
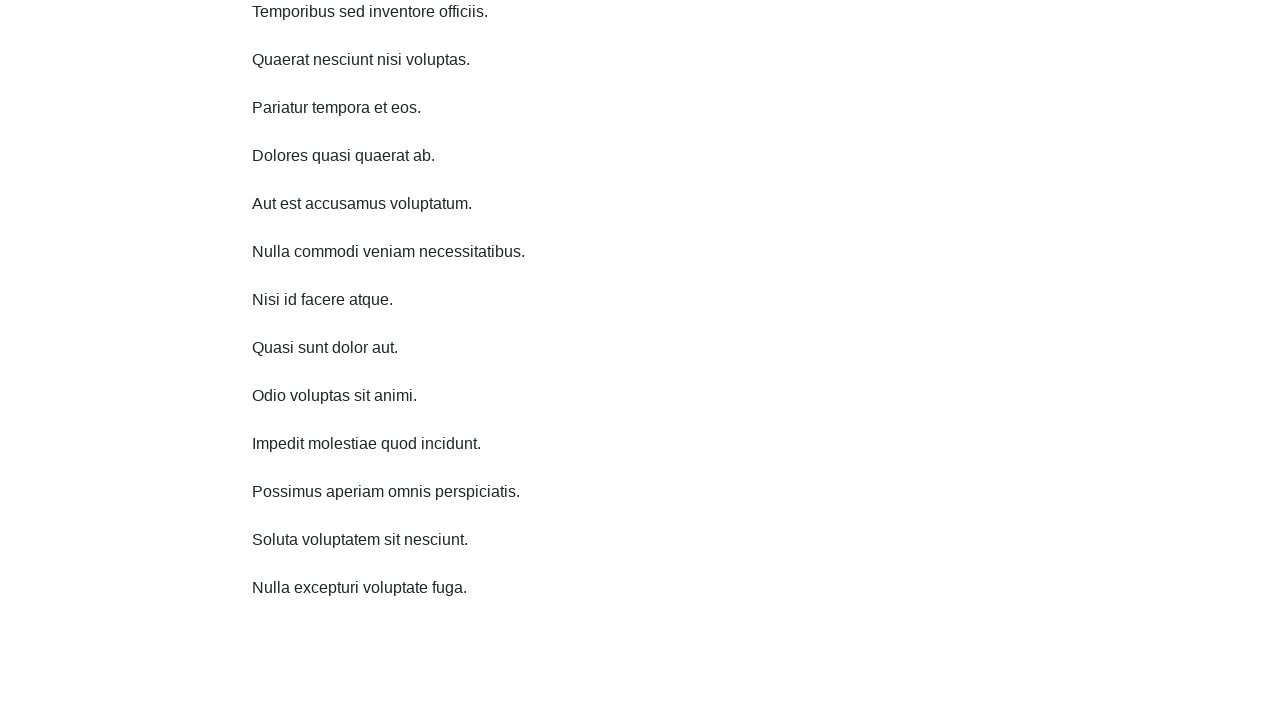

Waited 1 second before scrolling down
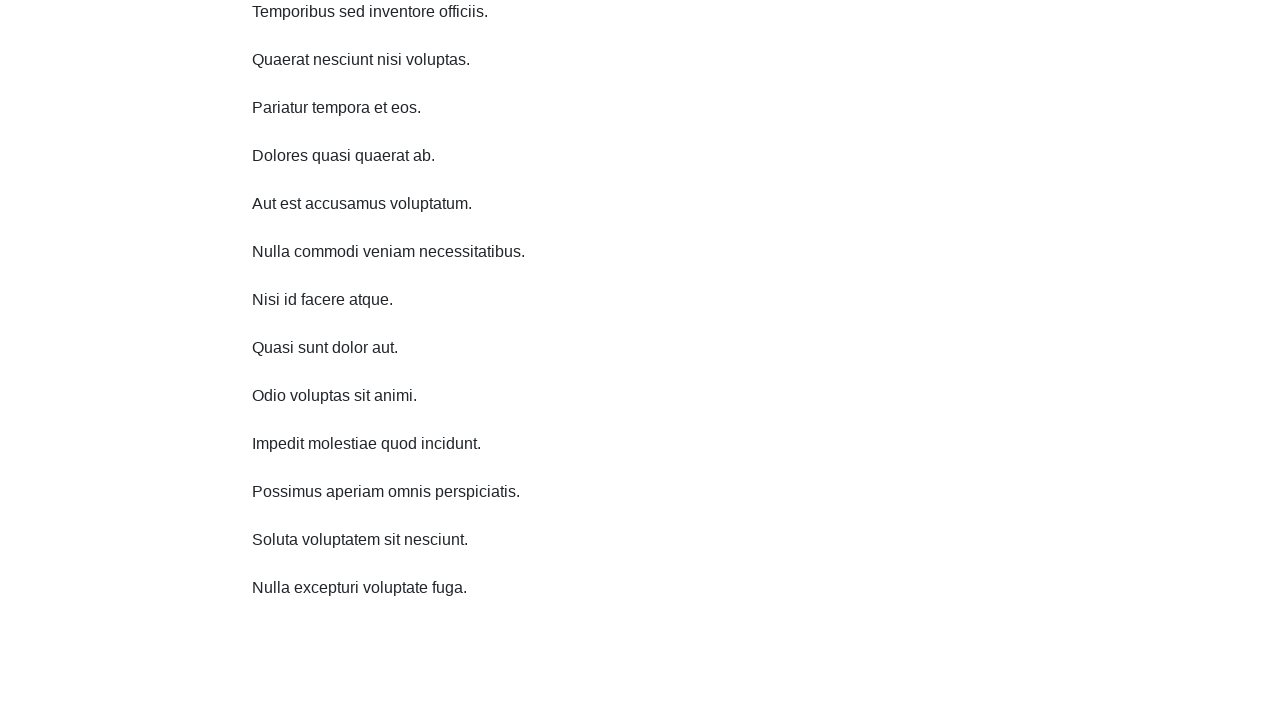

Scrolled down 750 pixels (iteration 10/10)
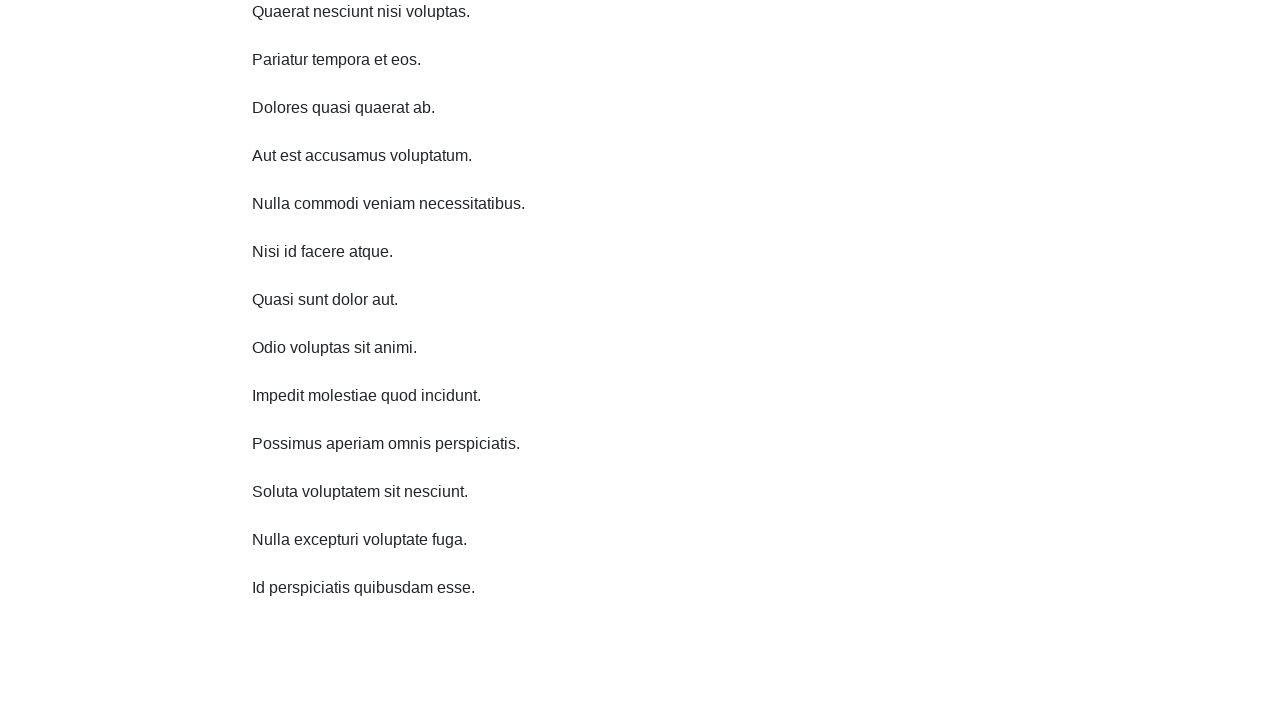

Waited 1 second before scrolling up
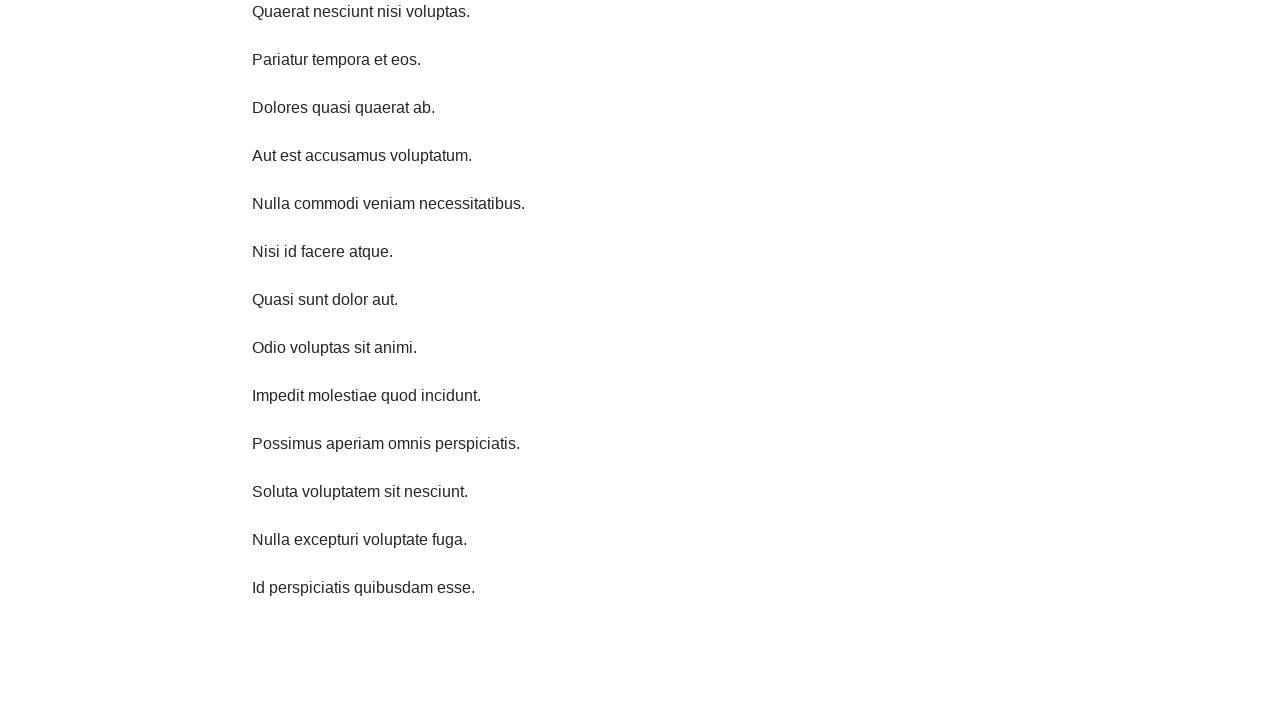

Scrolled up 750 pixels (iteration 1/10)
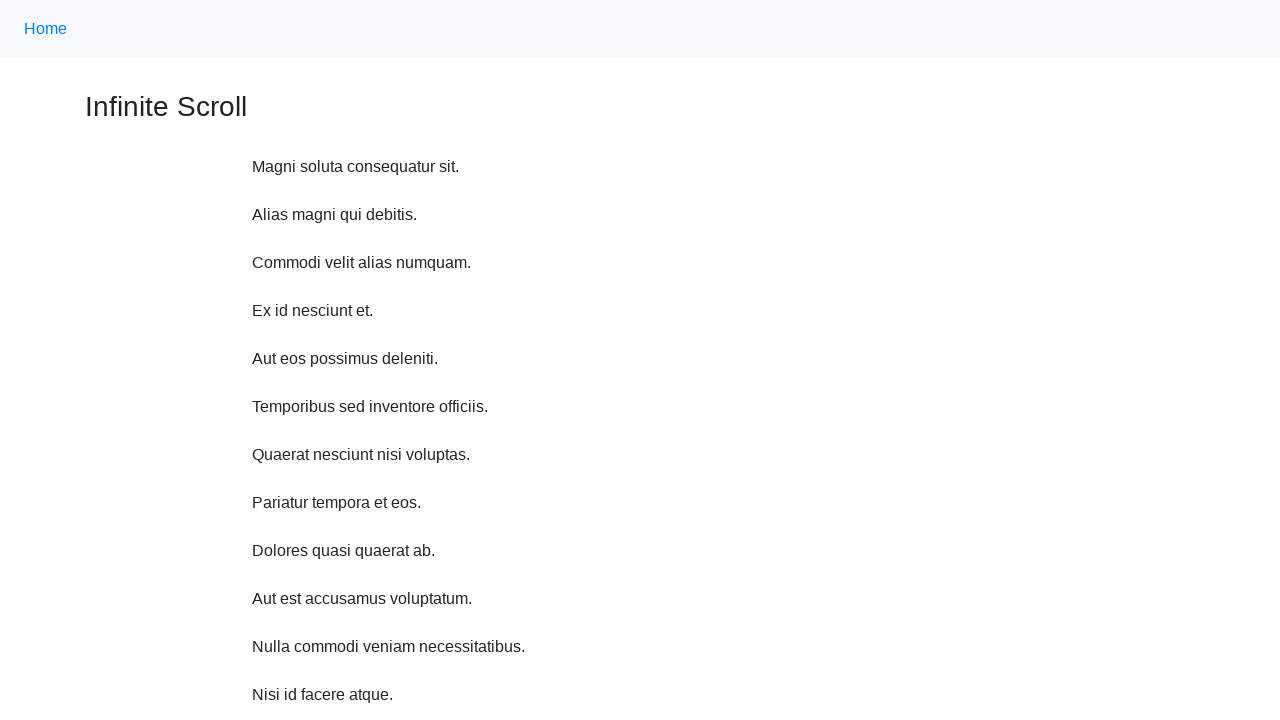

Waited 1 second before scrolling up
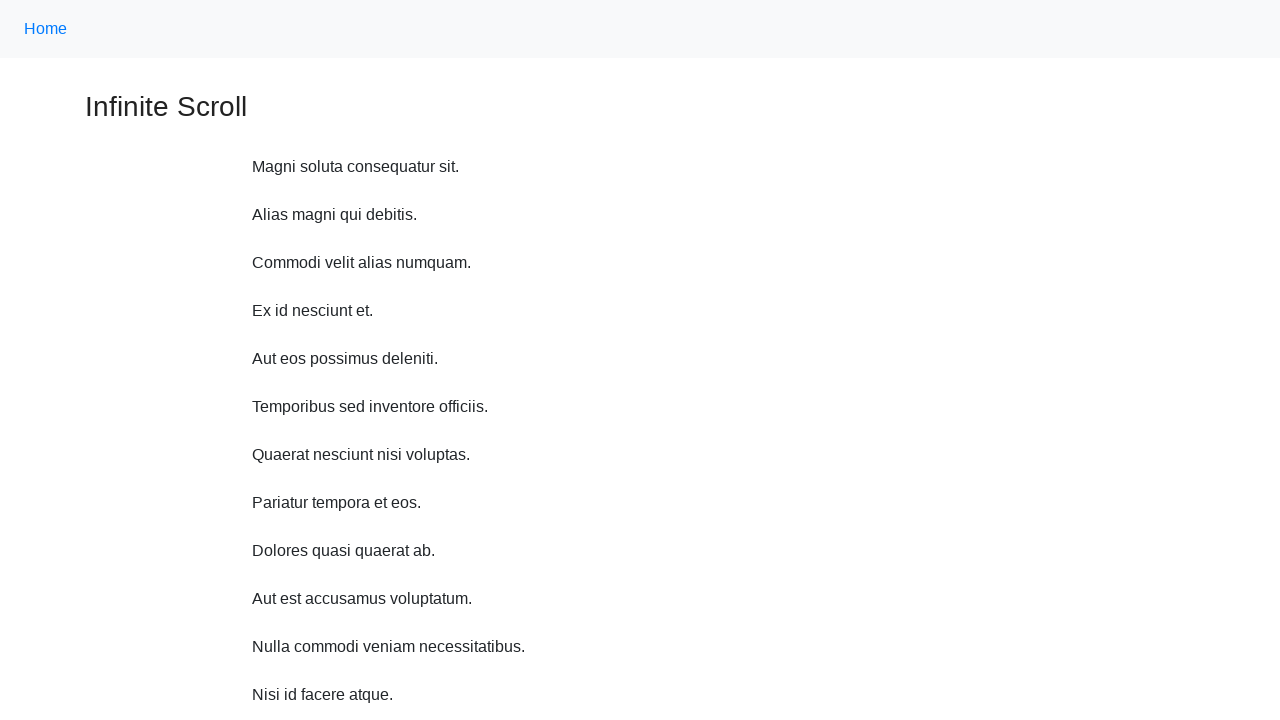

Scrolled up 750 pixels (iteration 2/10)
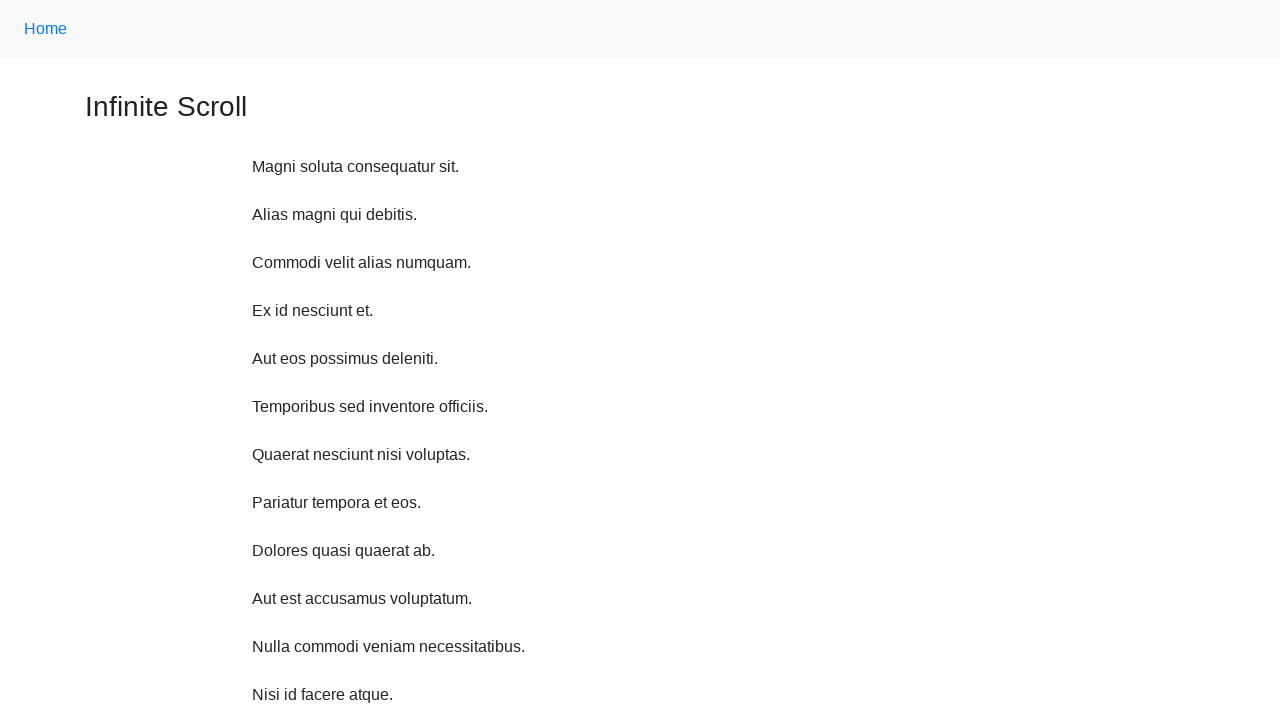

Waited 1 second before scrolling up
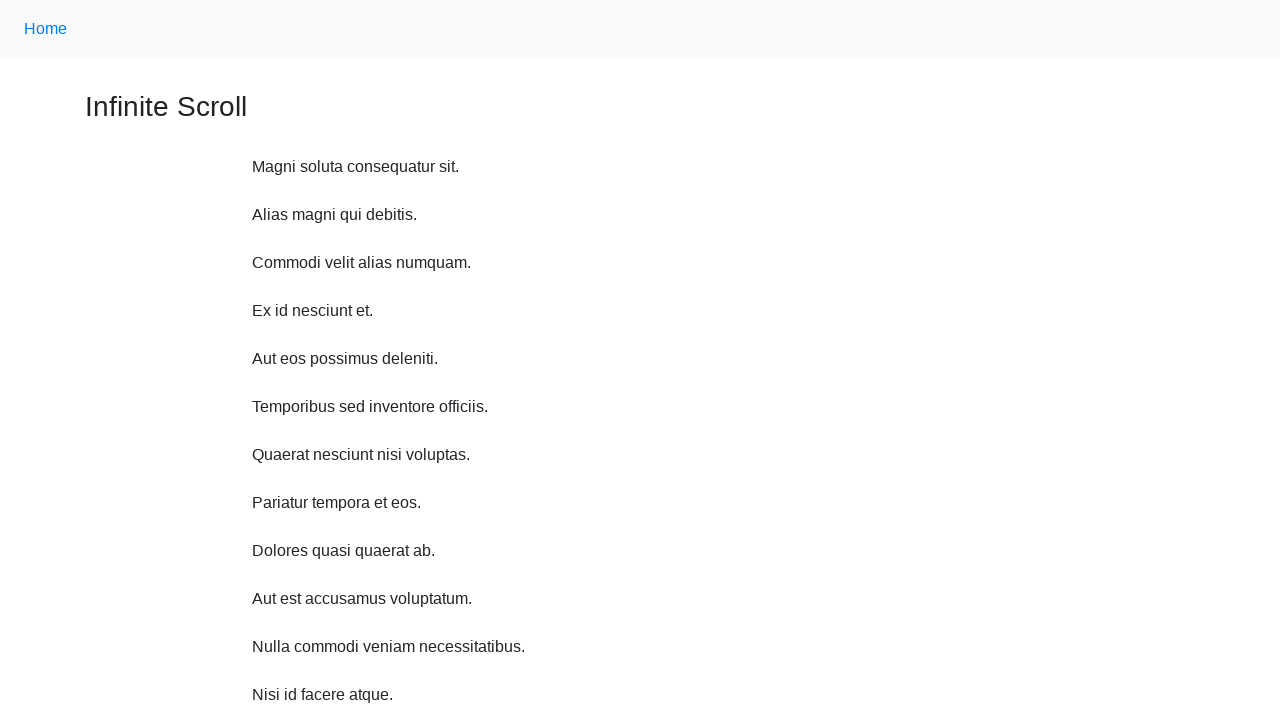

Scrolled up 750 pixels (iteration 3/10)
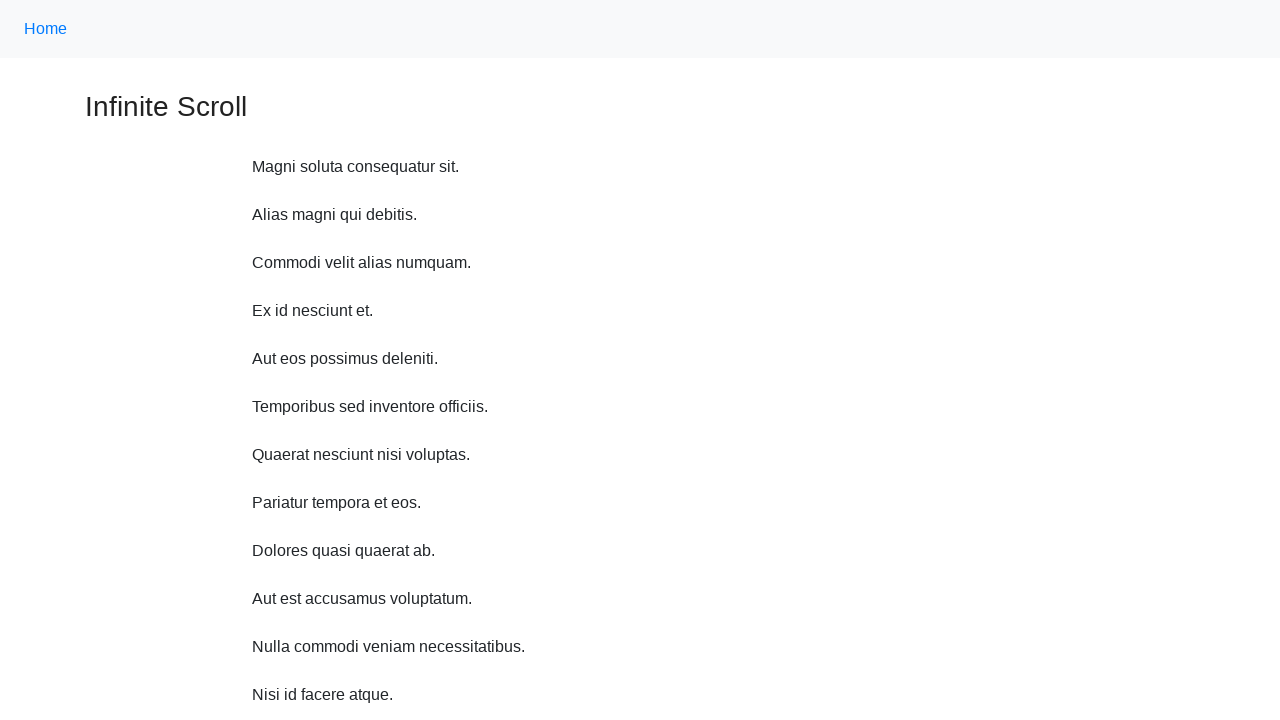

Waited 1 second before scrolling up
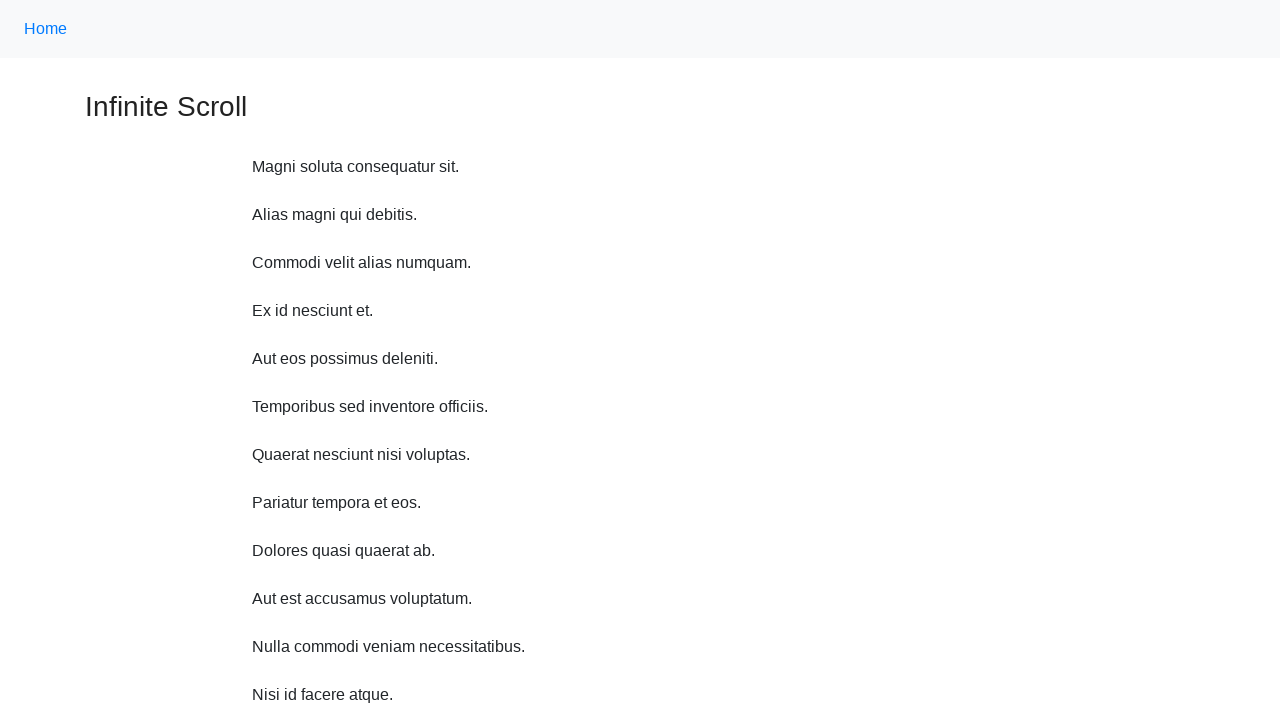

Scrolled up 750 pixels (iteration 4/10)
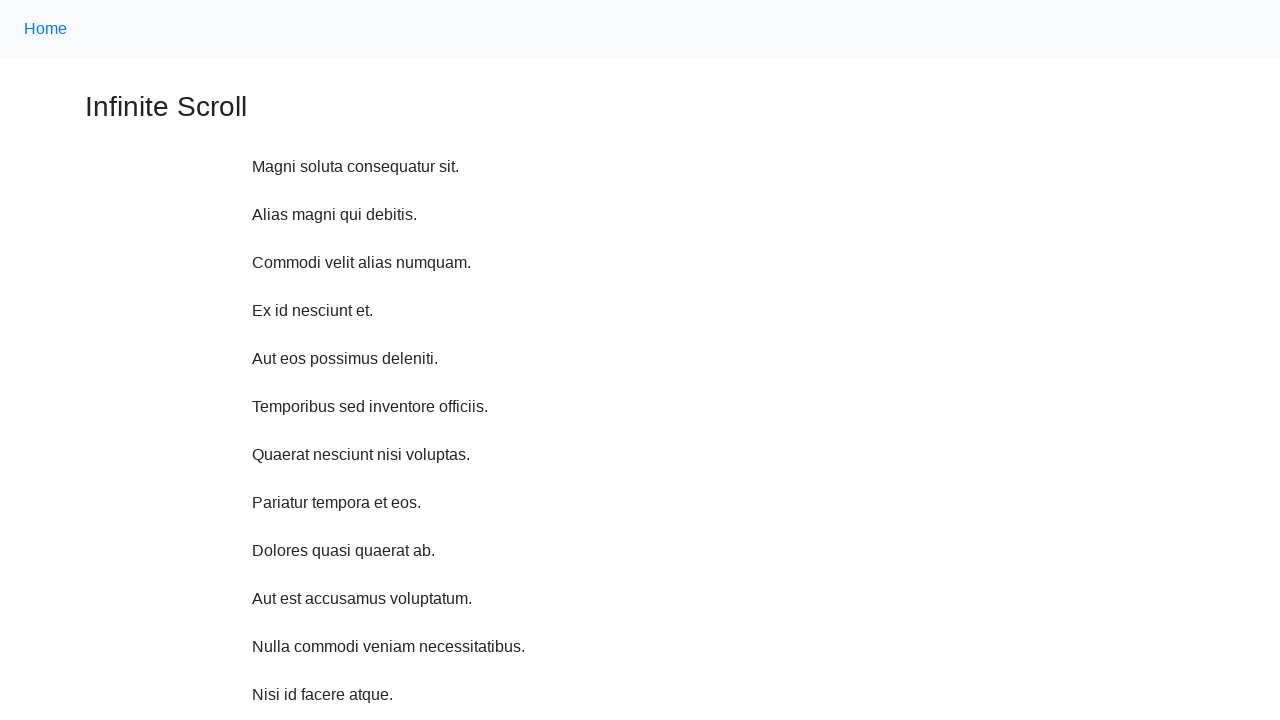

Waited 1 second before scrolling up
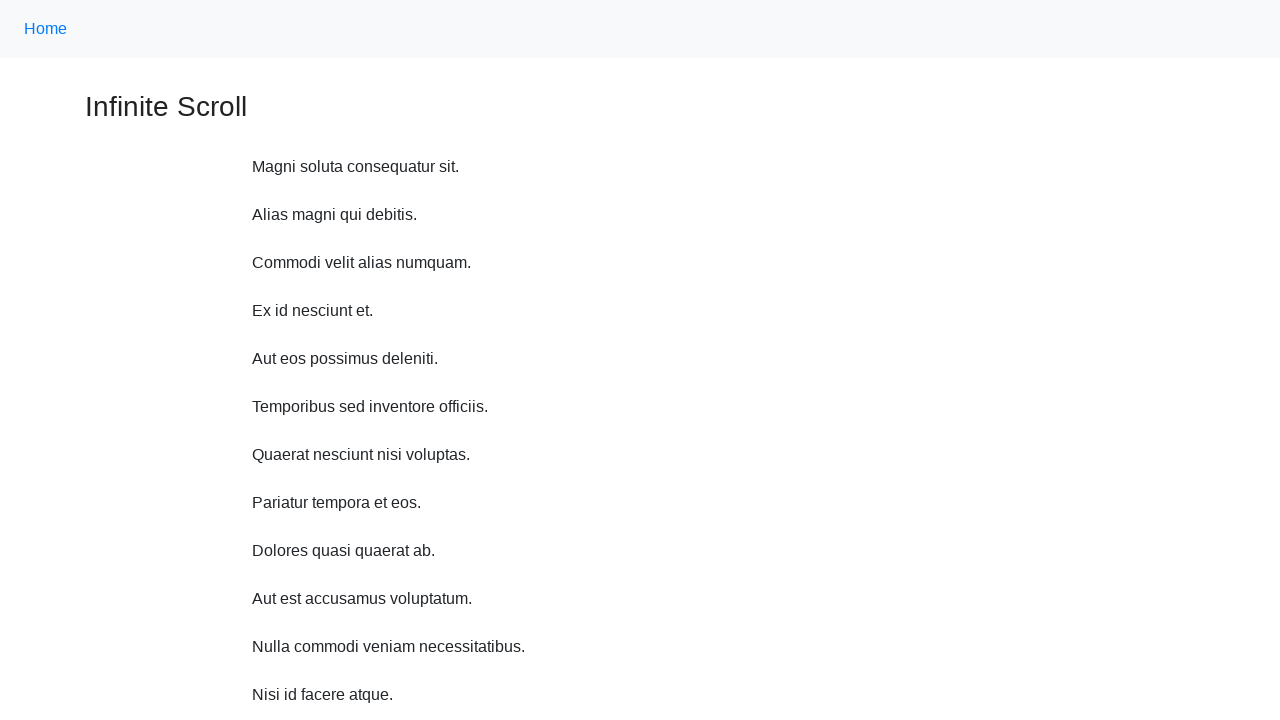

Scrolled up 750 pixels (iteration 5/10)
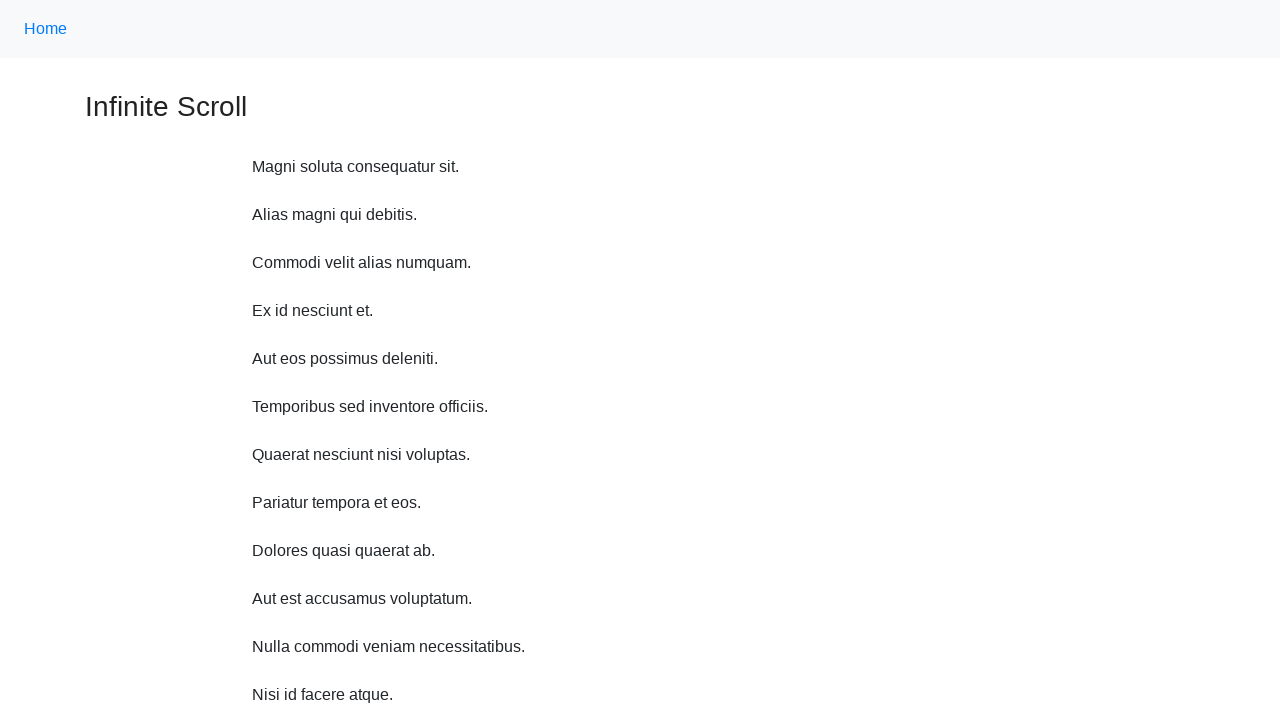

Waited 1 second before scrolling up
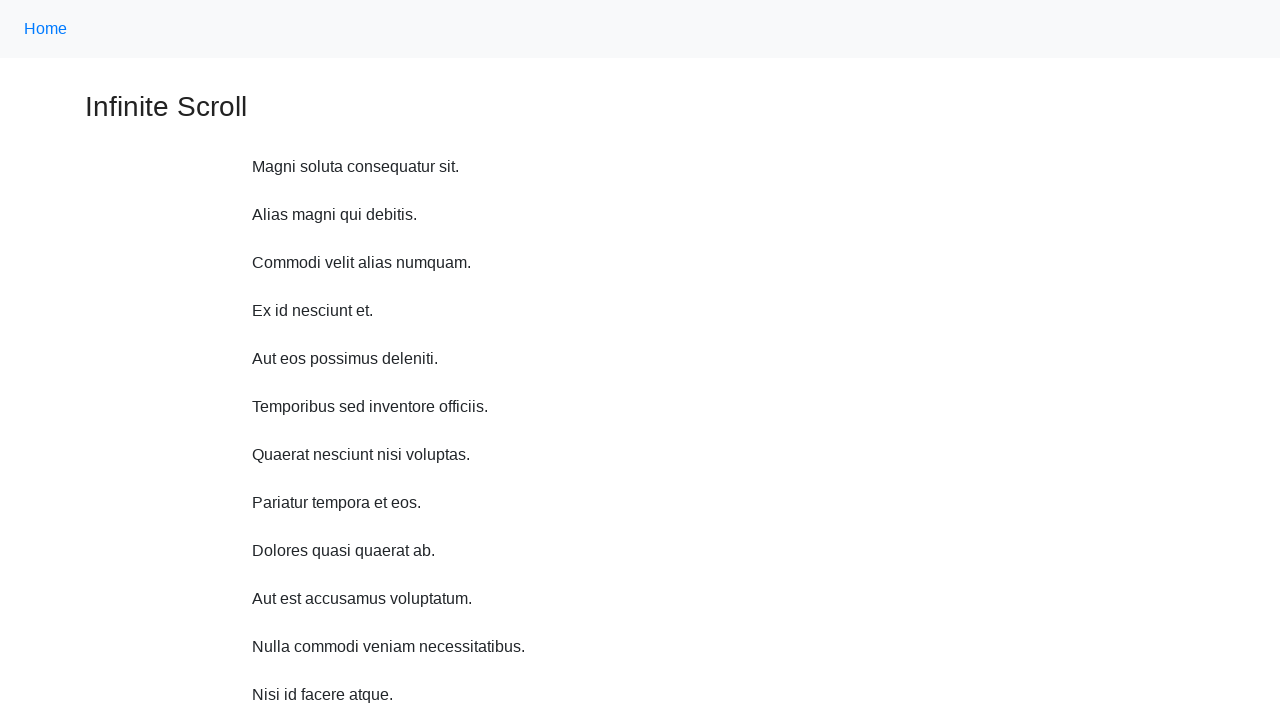

Scrolled up 750 pixels (iteration 6/10)
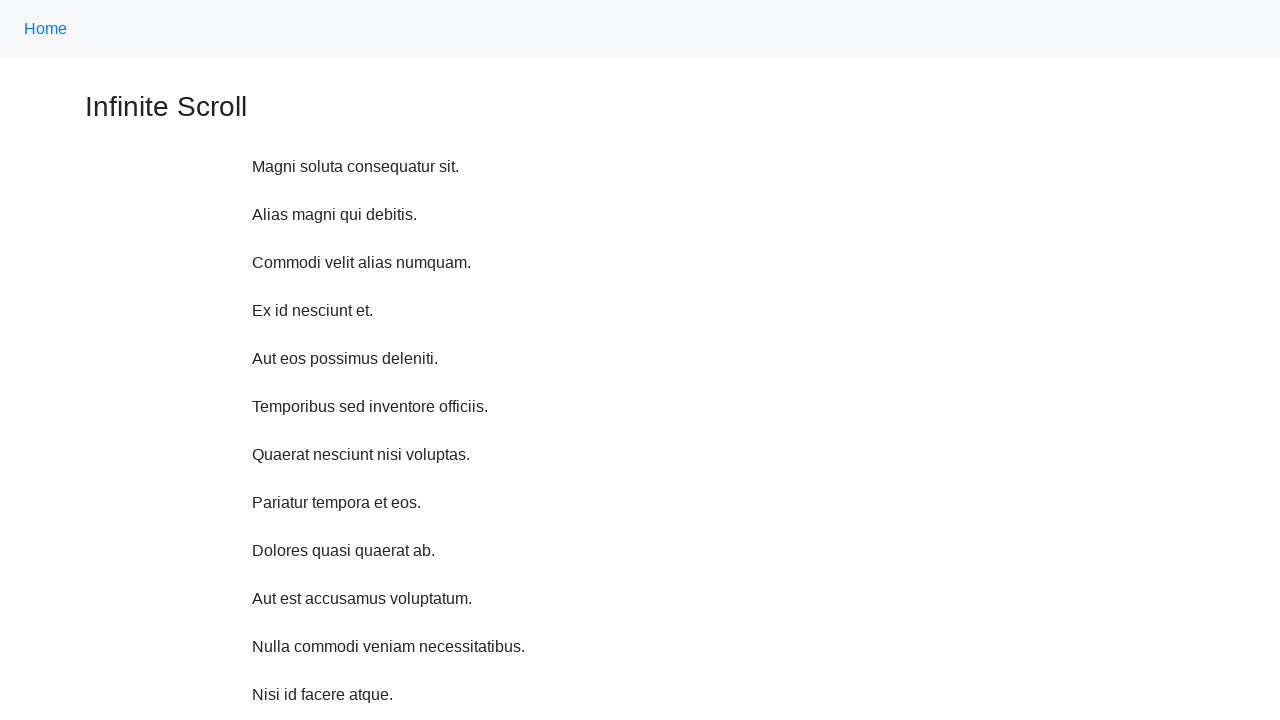

Waited 1 second before scrolling up
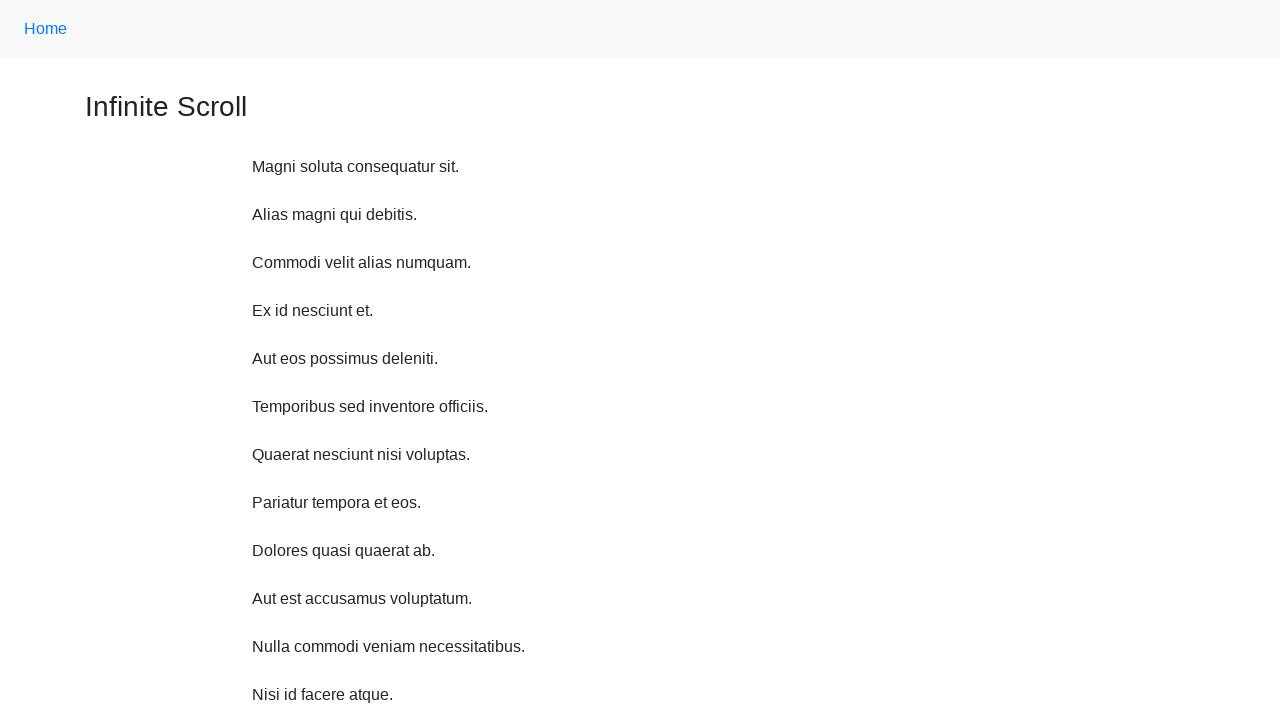

Scrolled up 750 pixels (iteration 7/10)
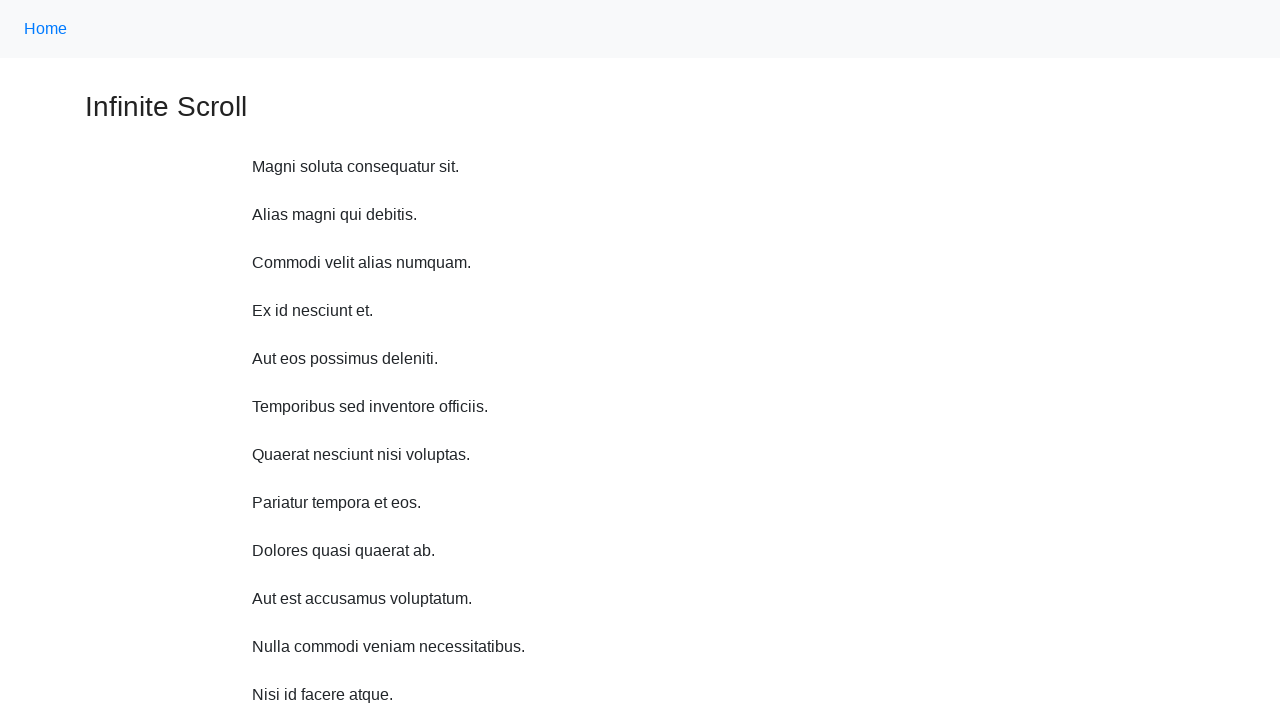

Waited 1 second before scrolling up
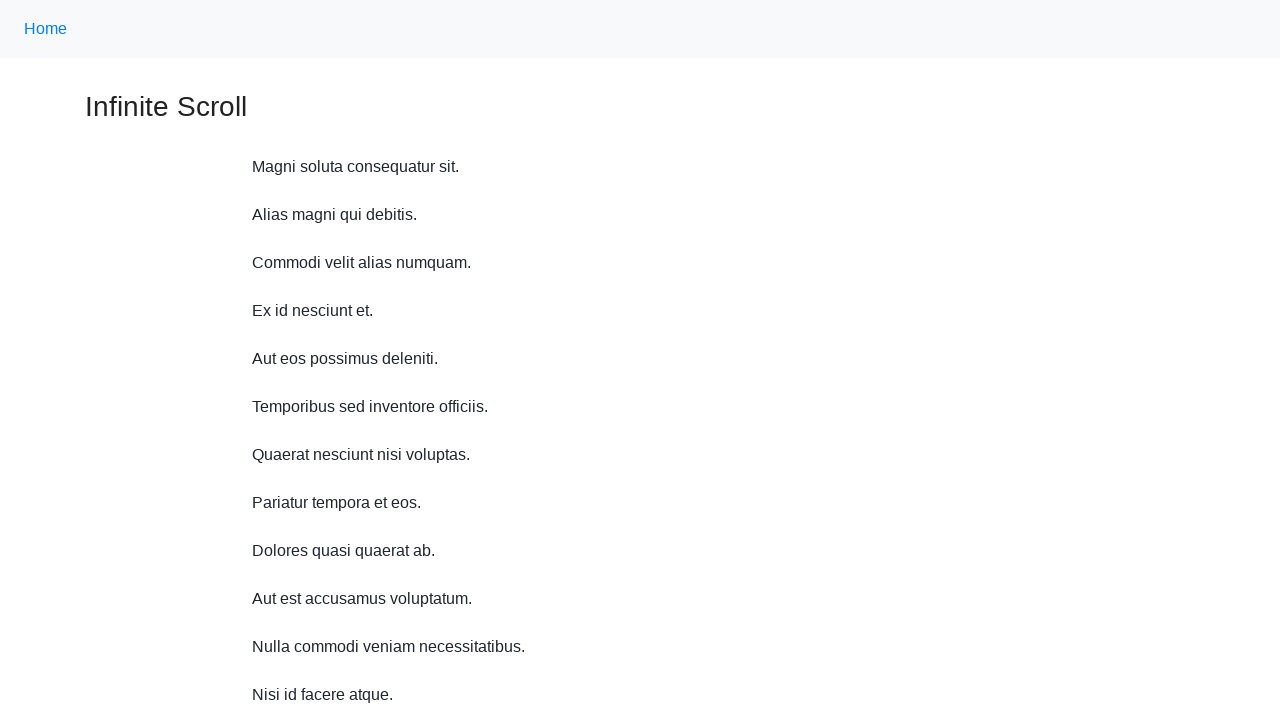

Scrolled up 750 pixels (iteration 8/10)
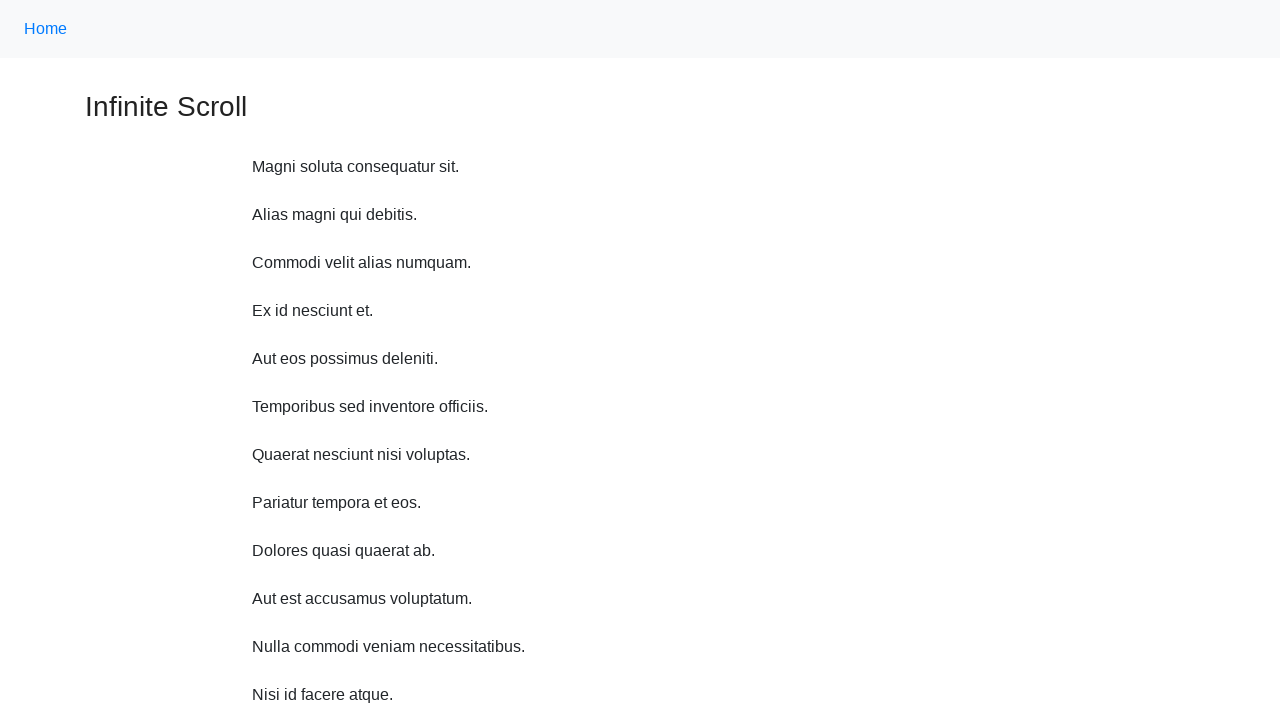

Waited 1 second before scrolling up
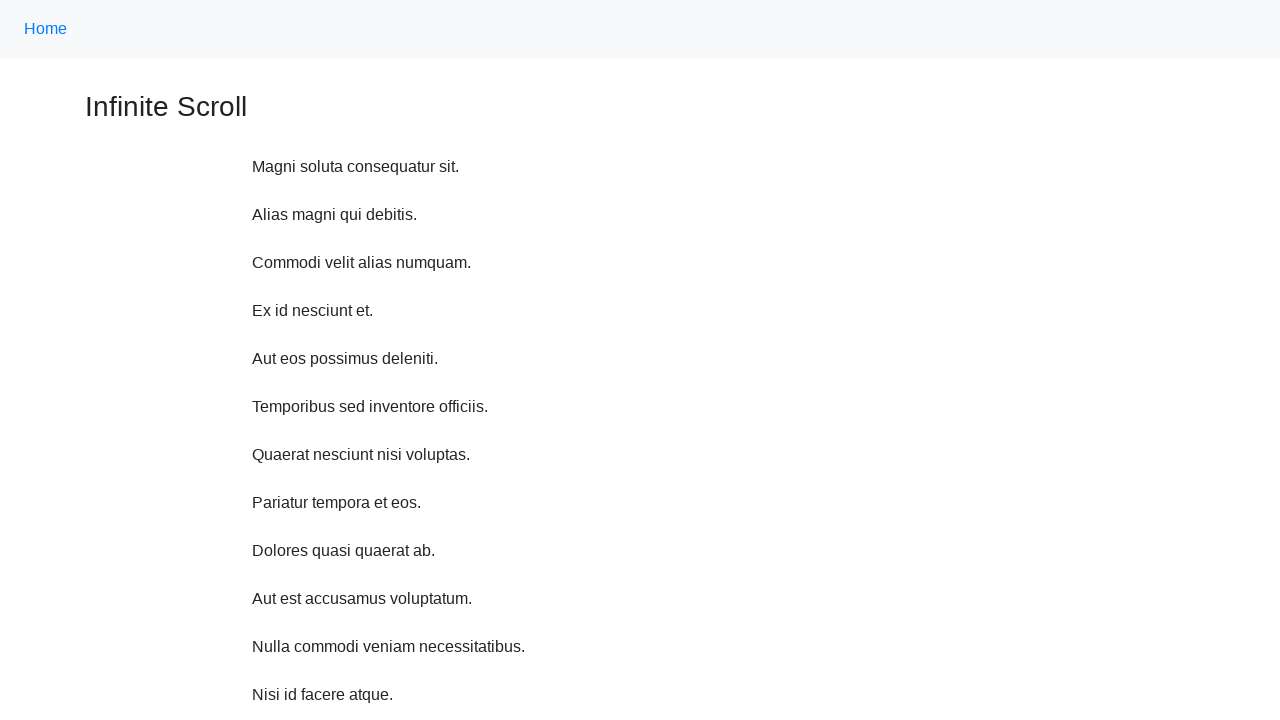

Scrolled up 750 pixels (iteration 9/10)
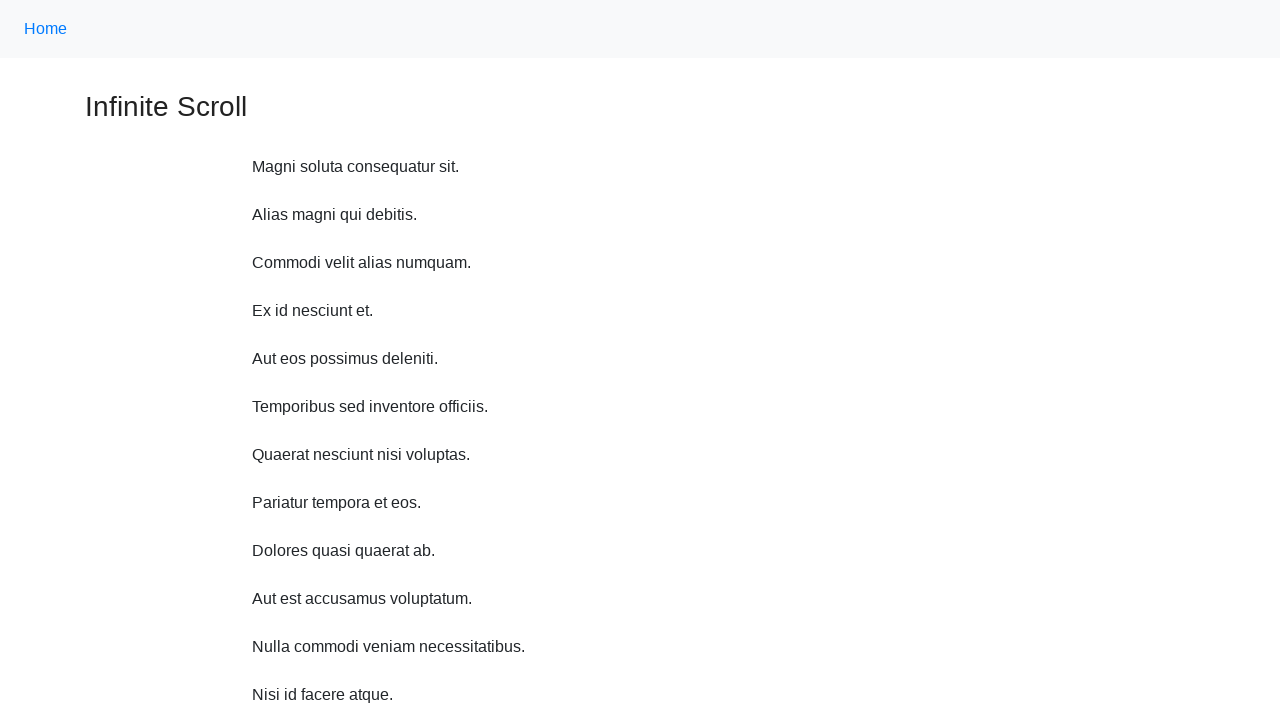

Waited 1 second before scrolling up
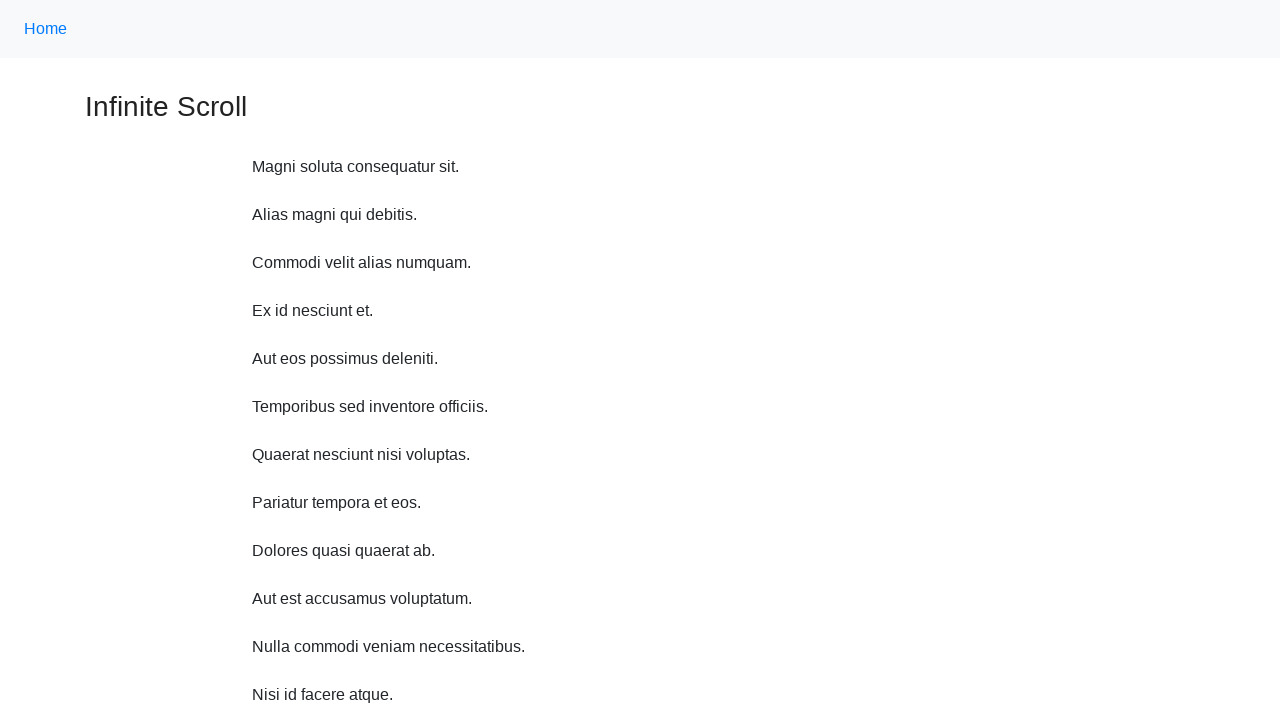

Scrolled up 750 pixels (iteration 10/10)
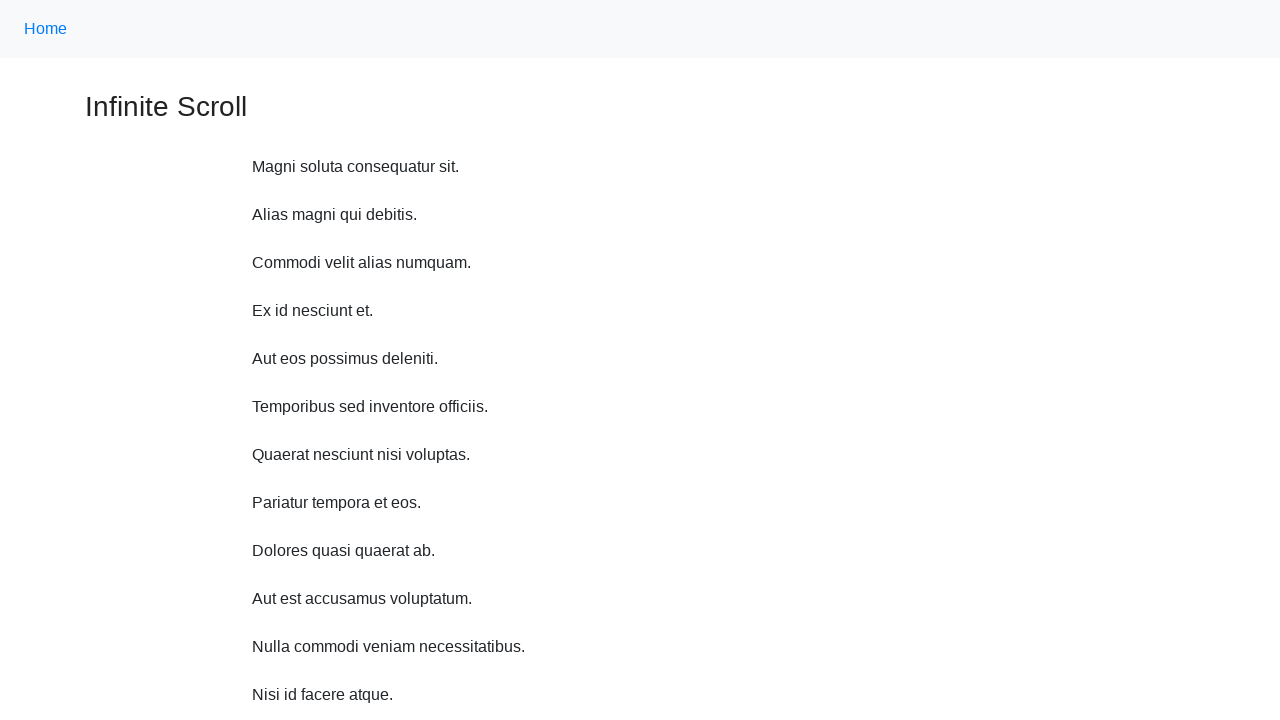

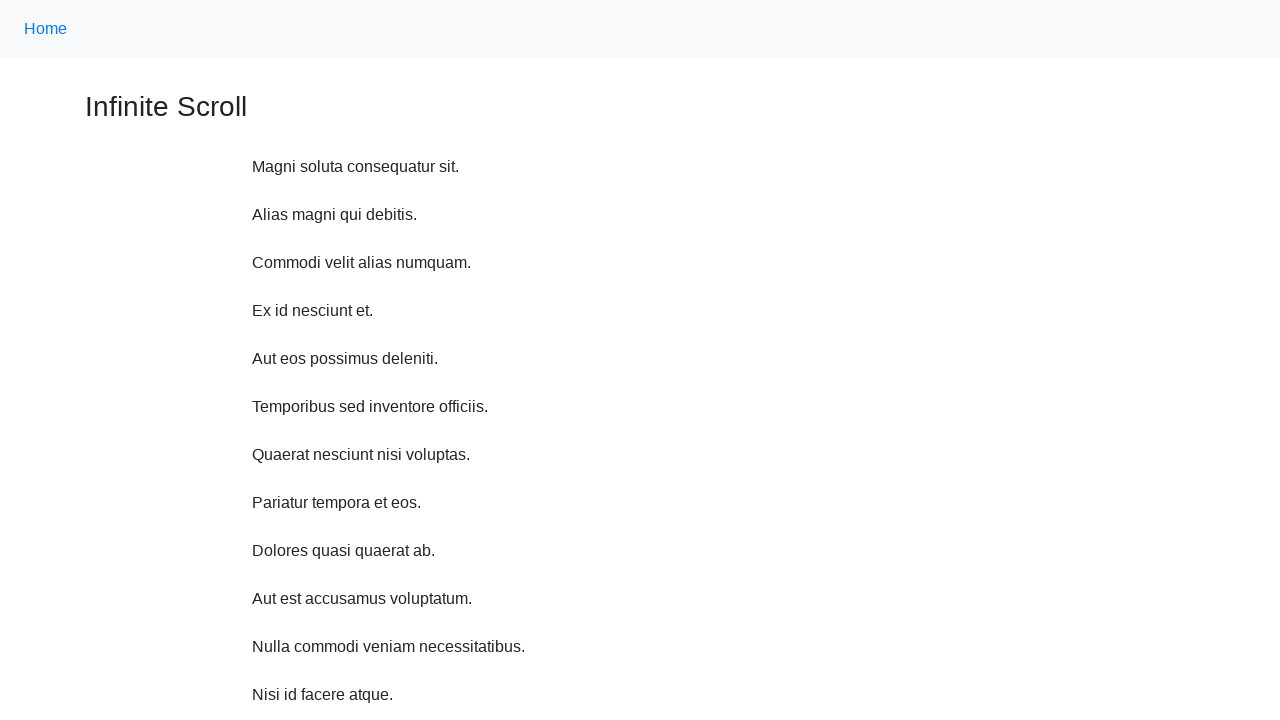